Tests a Todo App by adding 5 new items to the list, then marking all 10 items (5 existing + 5 new) as completed one by one, verifying the remaining item count updates correctly after each completion.

Starting URL: https://lambdatest.github.io/sample-todo-app/

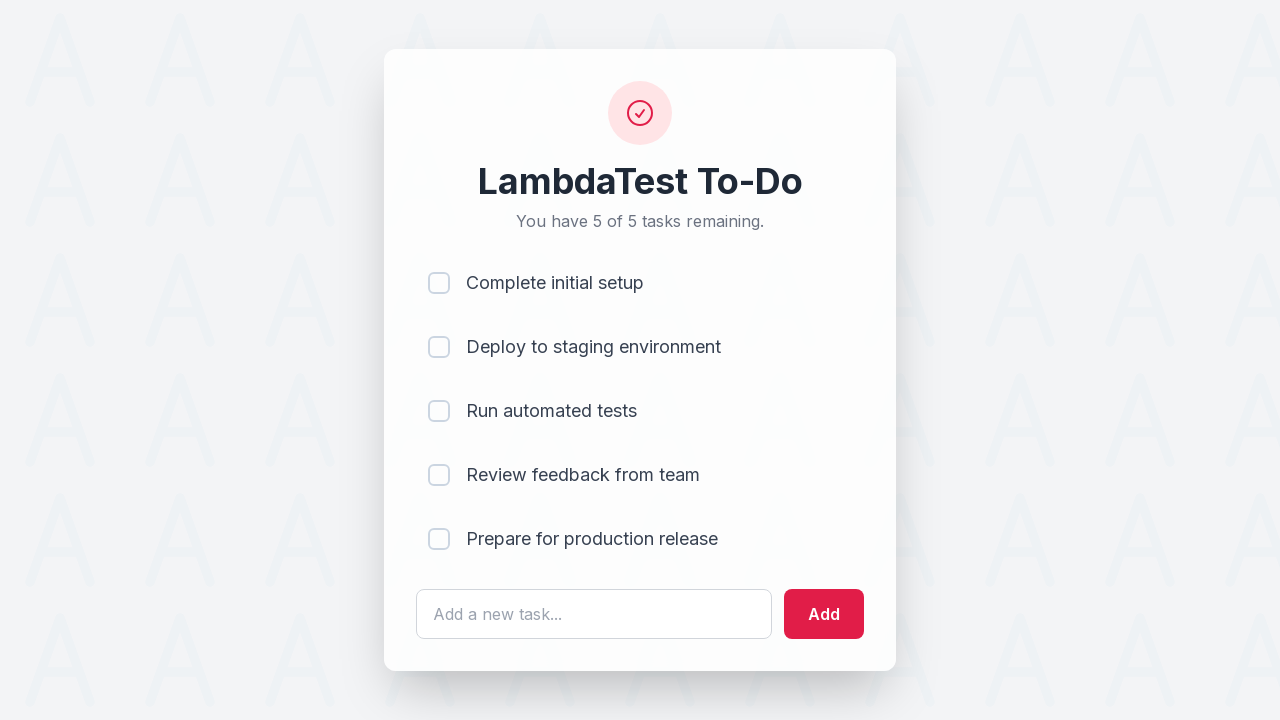

Waited for todo input field to load
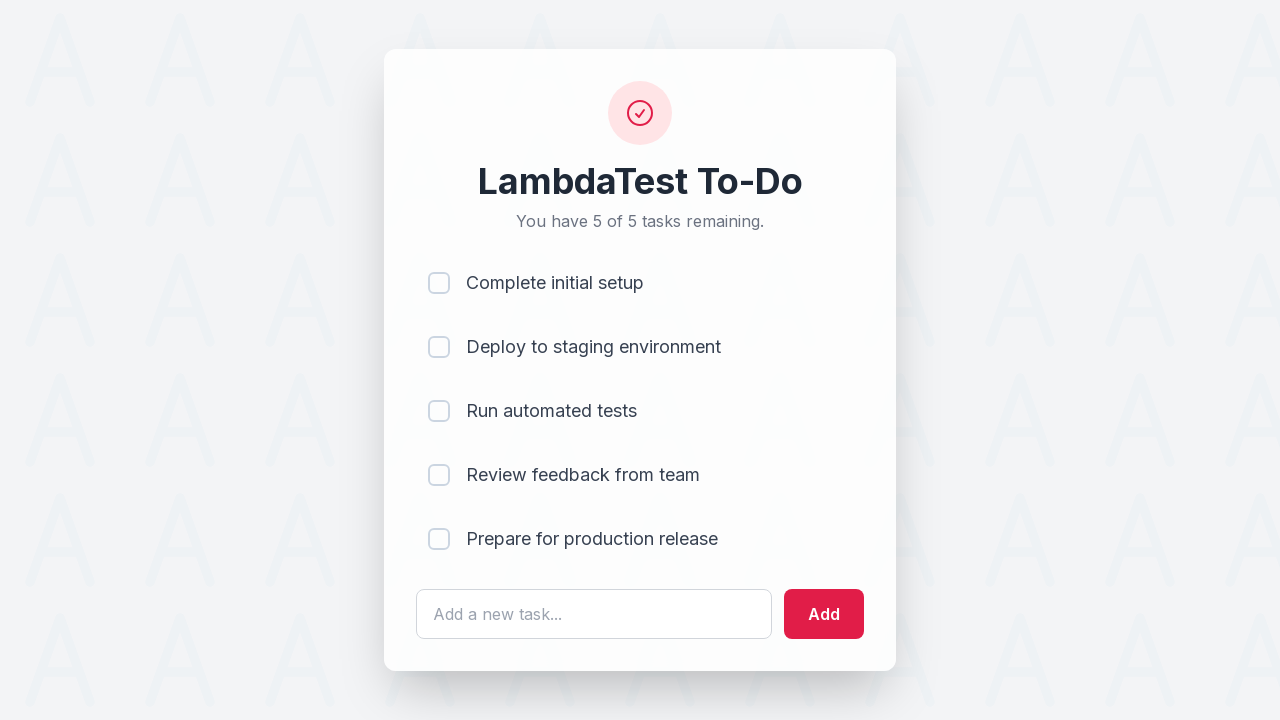

Clicked todo input field for item 1 at (594, 614) on #sampletodotext
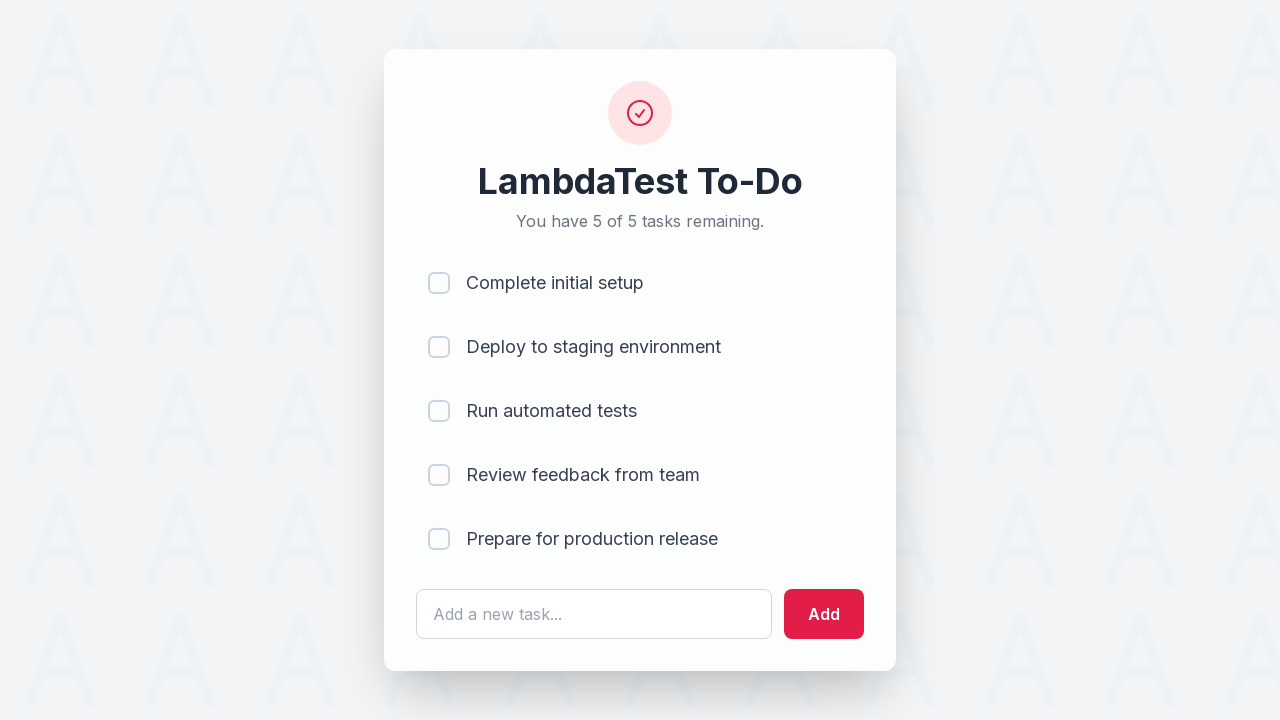

Filled input field with 'Adding a new item 1' on #sampletodotext
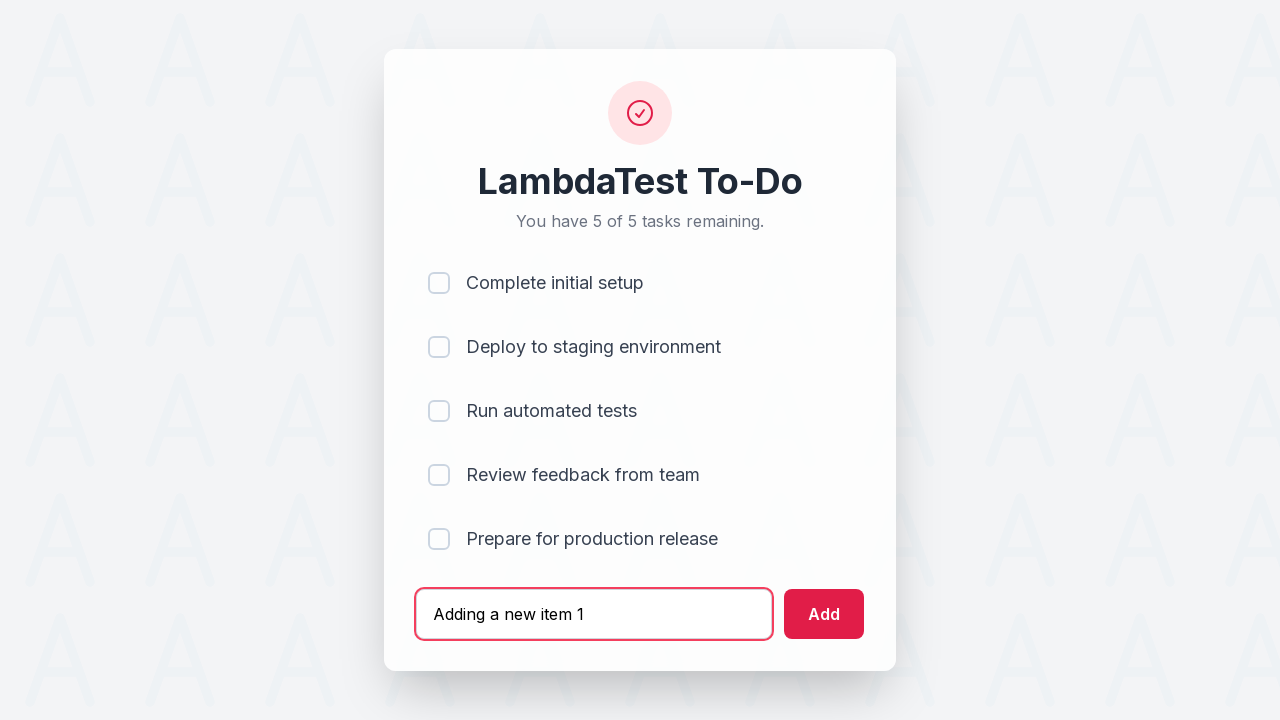

Pressed Enter to add item 1 to the list on #sampletodotext
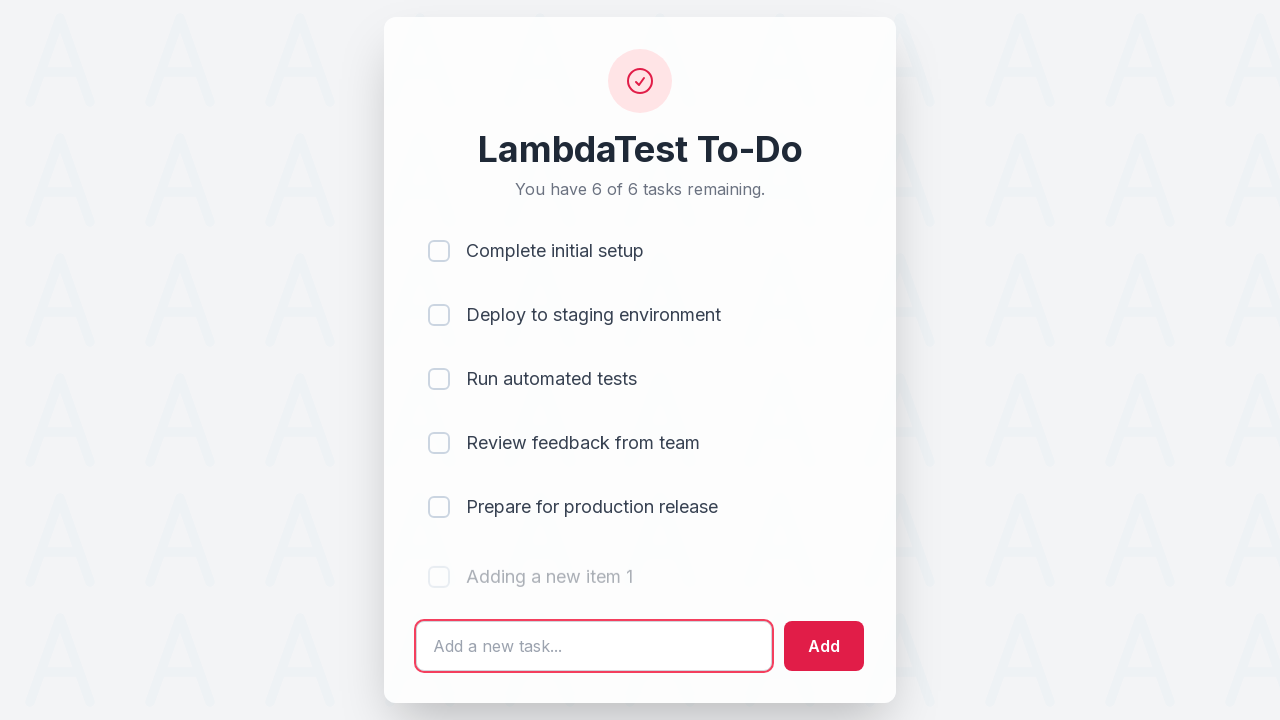

Waited 500ms after adding item 1
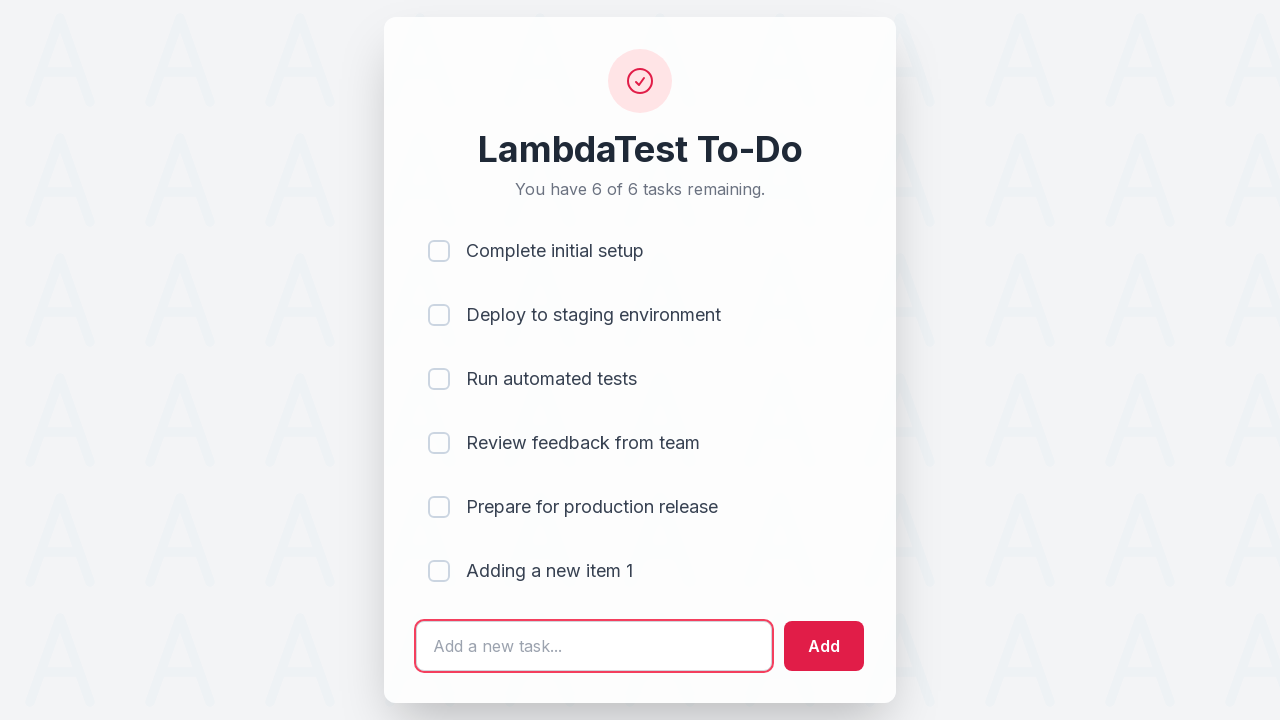

Clicked todo input field for item 2 at (594, 646) on #sampletodotext
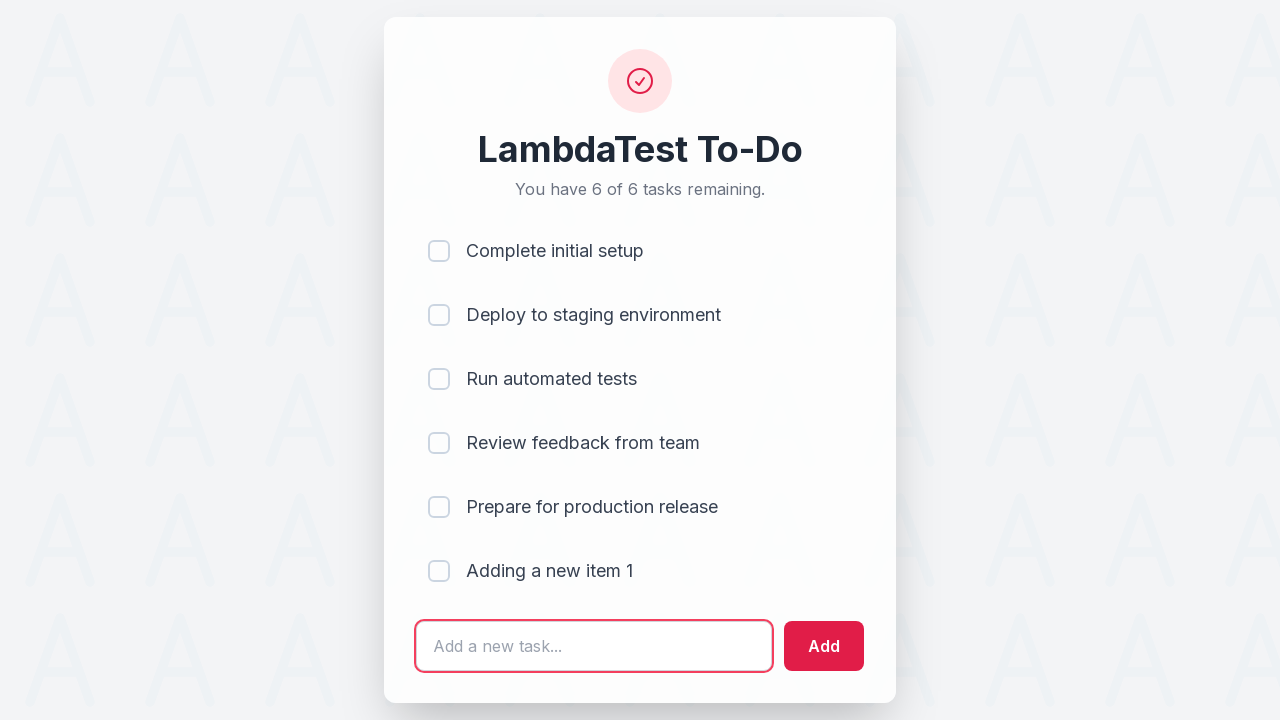

Filled input field with 'Adding a new item 2' on #sampletodotext
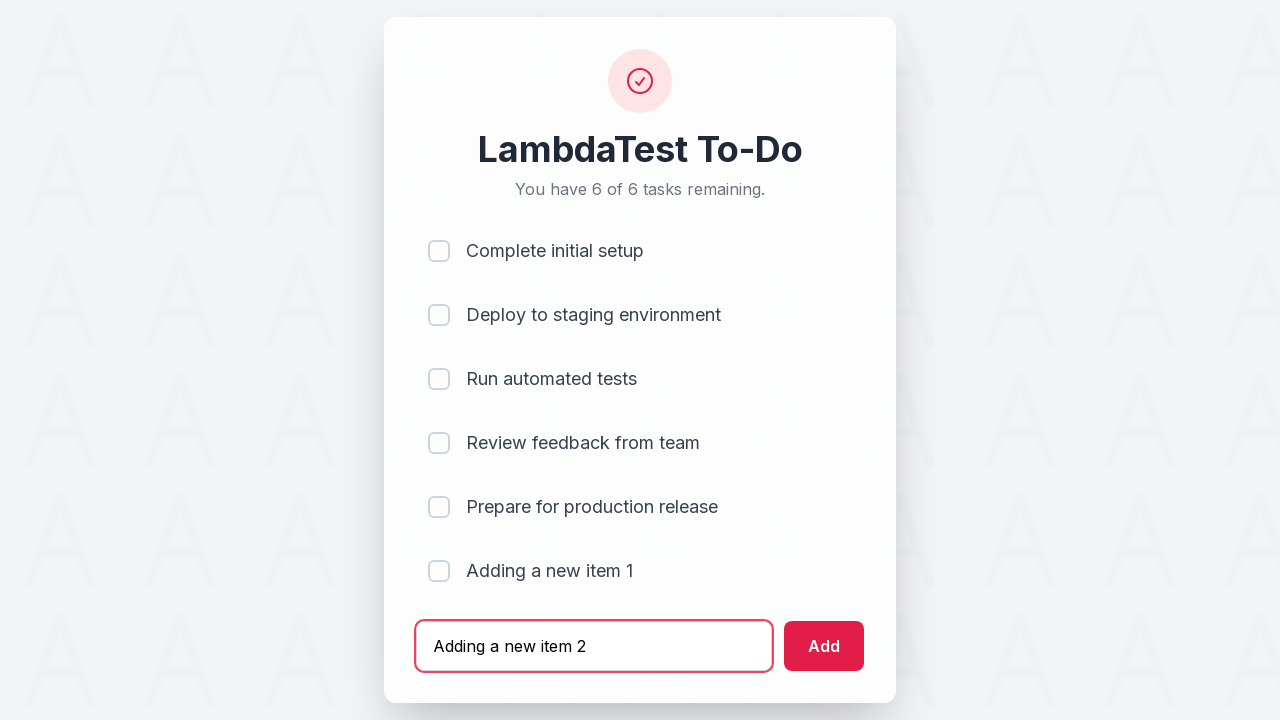

Pressed Enter to add item 2 to the list on #sampletodotext
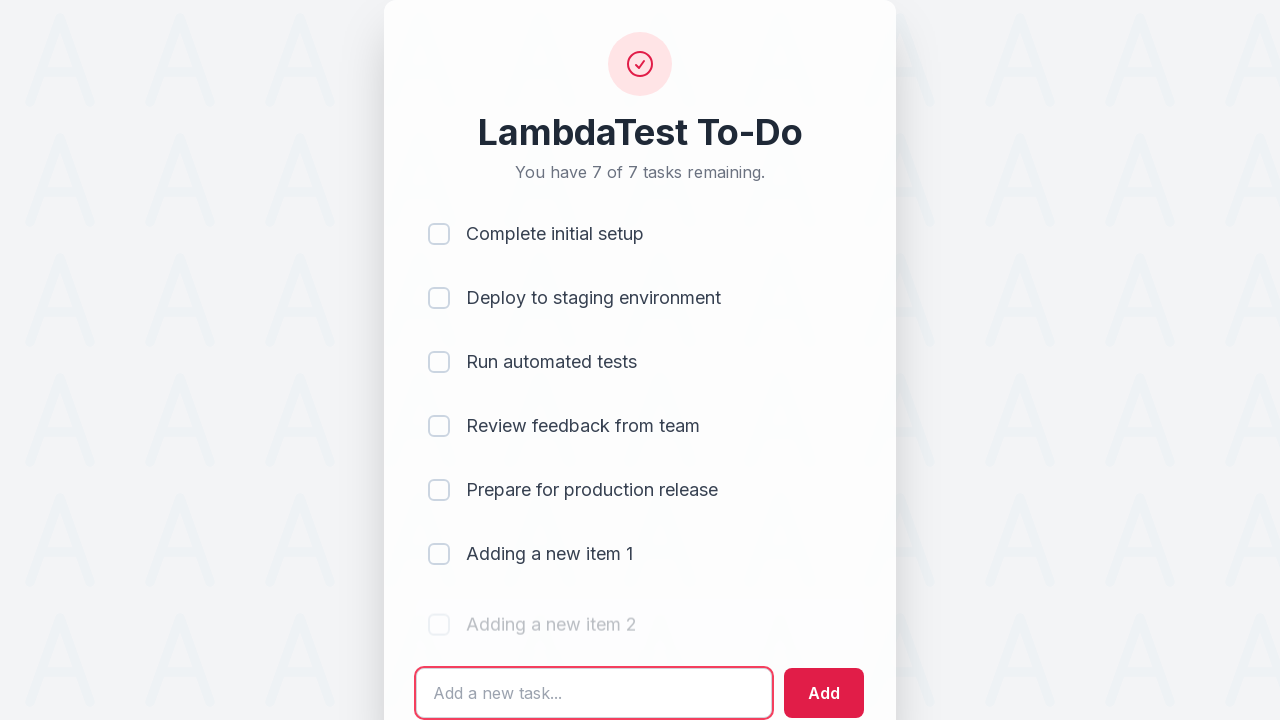

Waited 500ms after adding item 2
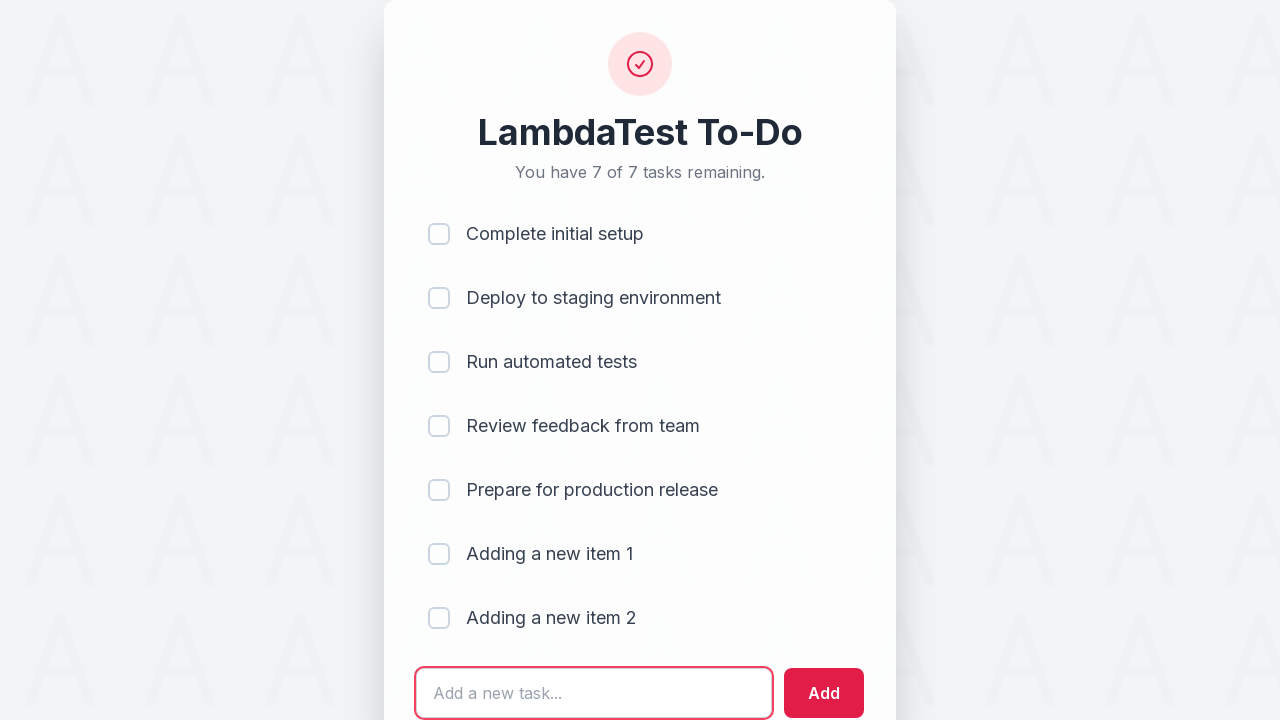

Clicked todo input field for item 3 at (594, 693) on #sampletodotext
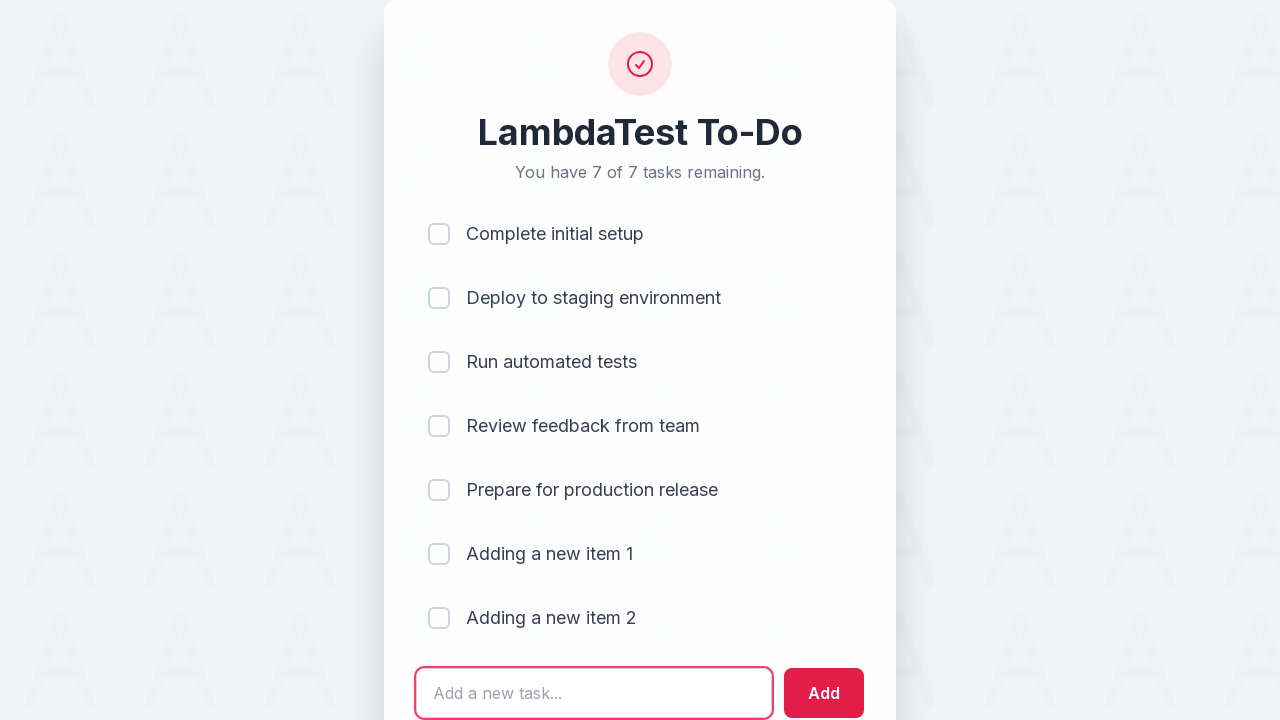

Filled input field with 'Adding a new item 3' on #sampletodotext
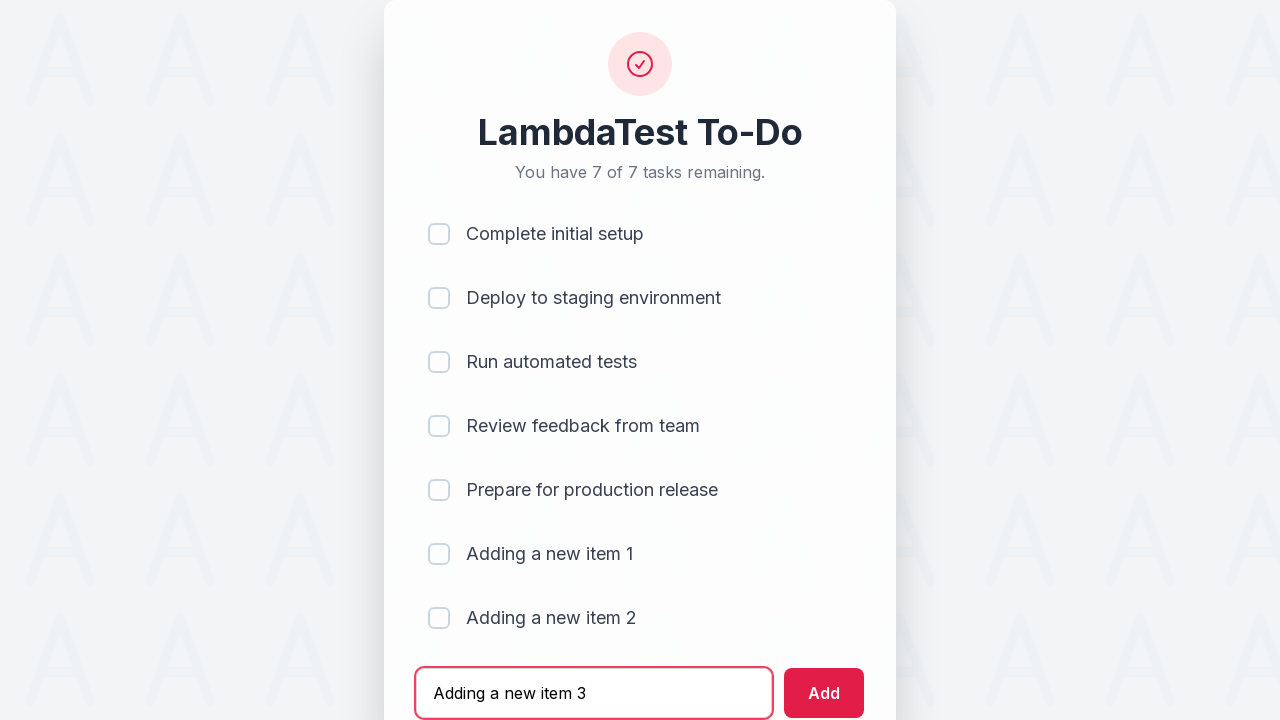

Pressed Enter to add item 3 to the list on #sampletodotext
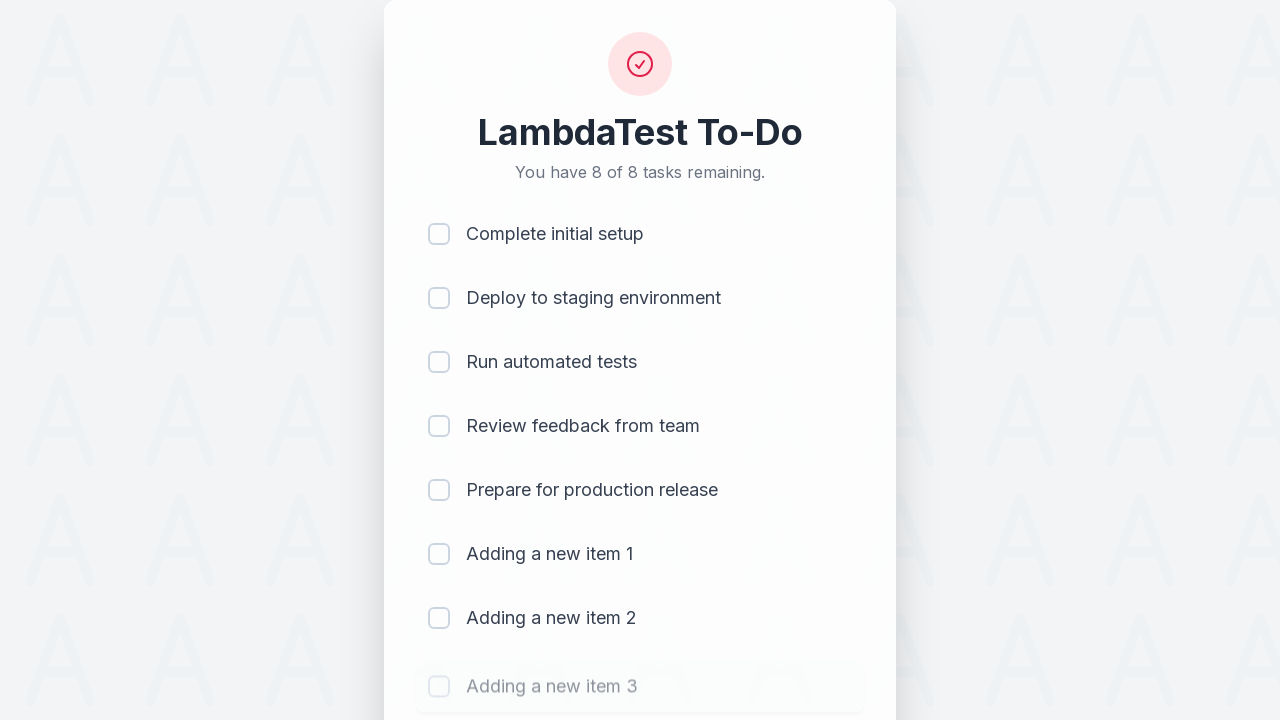

Waited 500ms after adding item 3
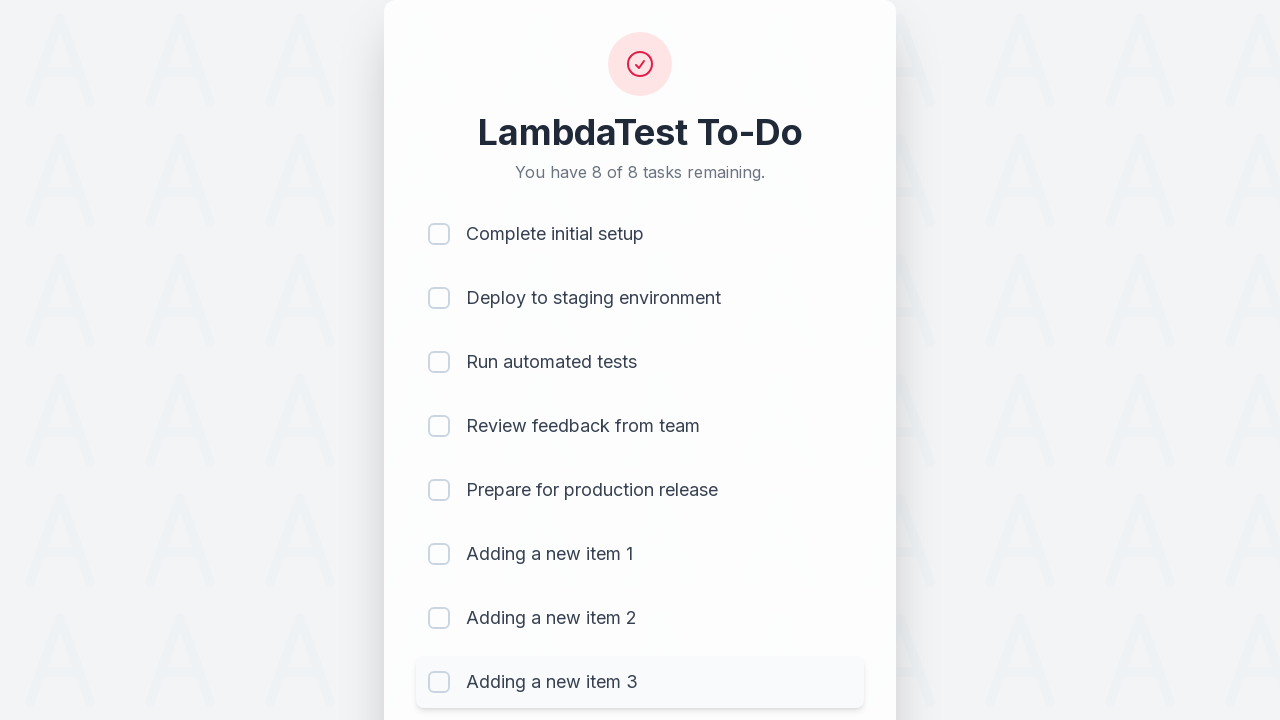

Clicked todo input field for item 4 at (594, 663) on #sampletodotext
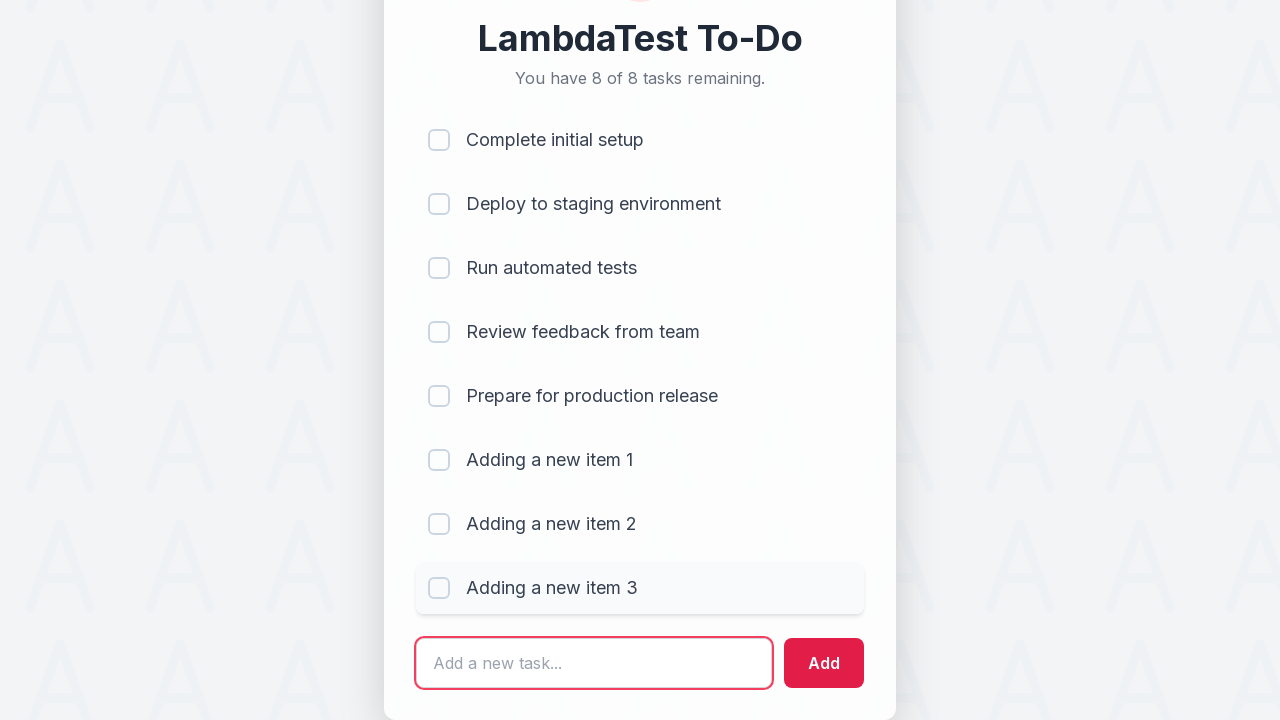

Filled input field with 'Adding a new item 4' on #sampletodotext
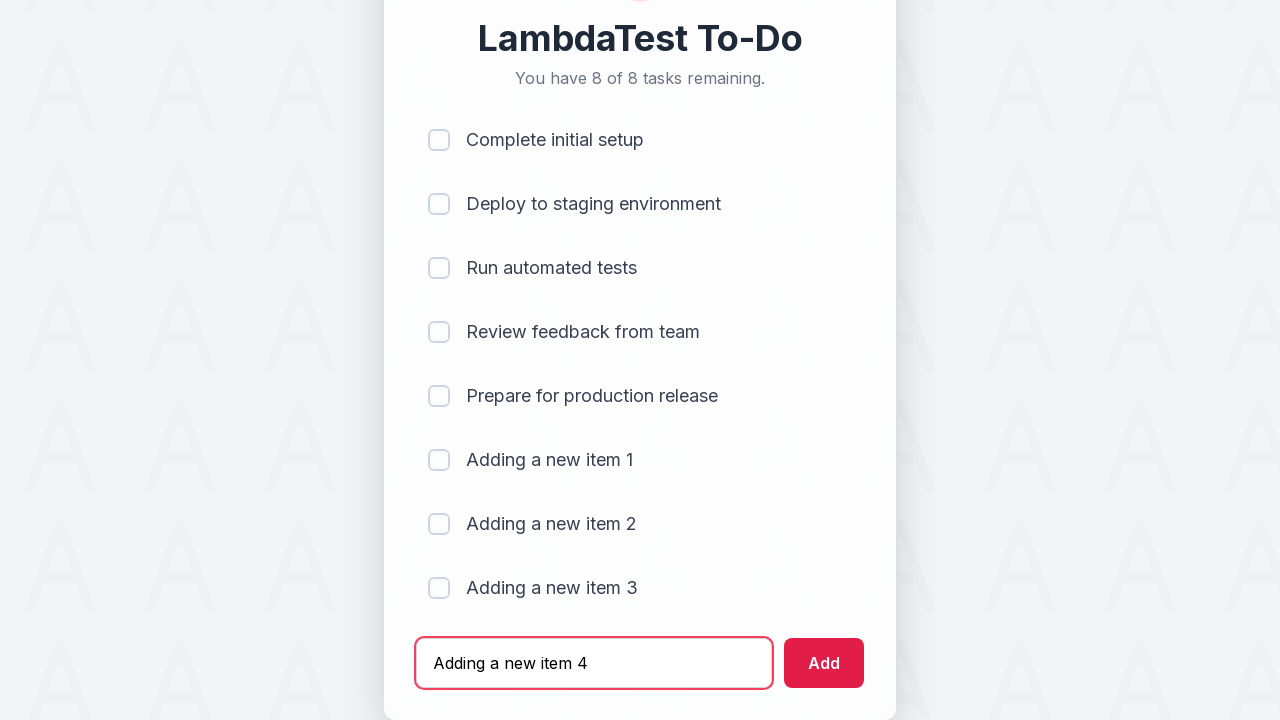

Pressed Enter to add item 4 to the list on #sampletodotext
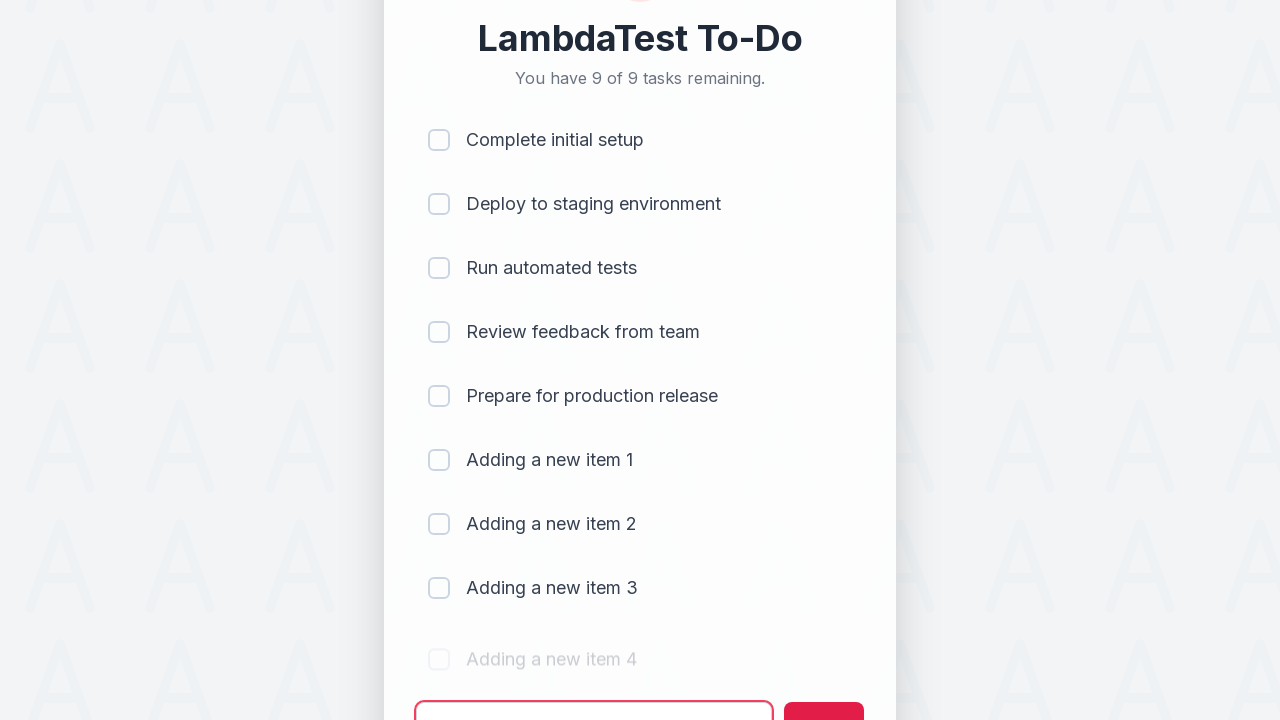

Waited 500ms after adding item 4
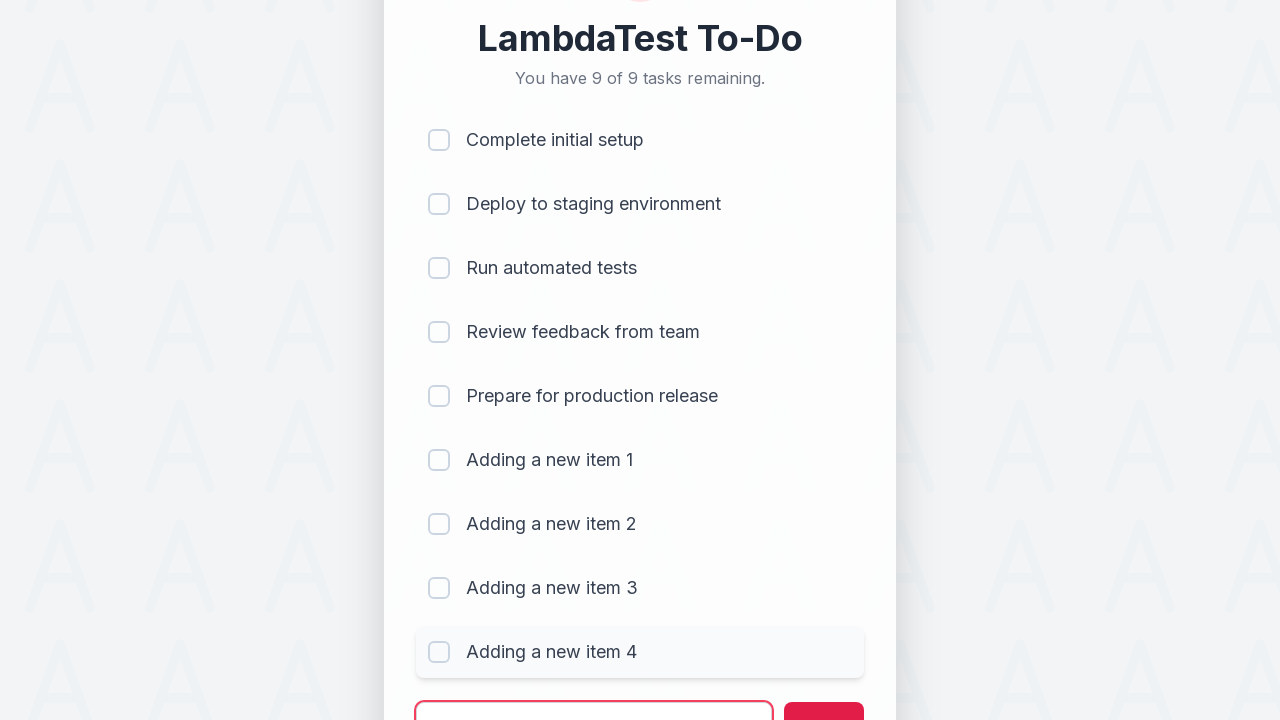

Clicked todo input field for item 5 at (594, 695) on #sampletodotext
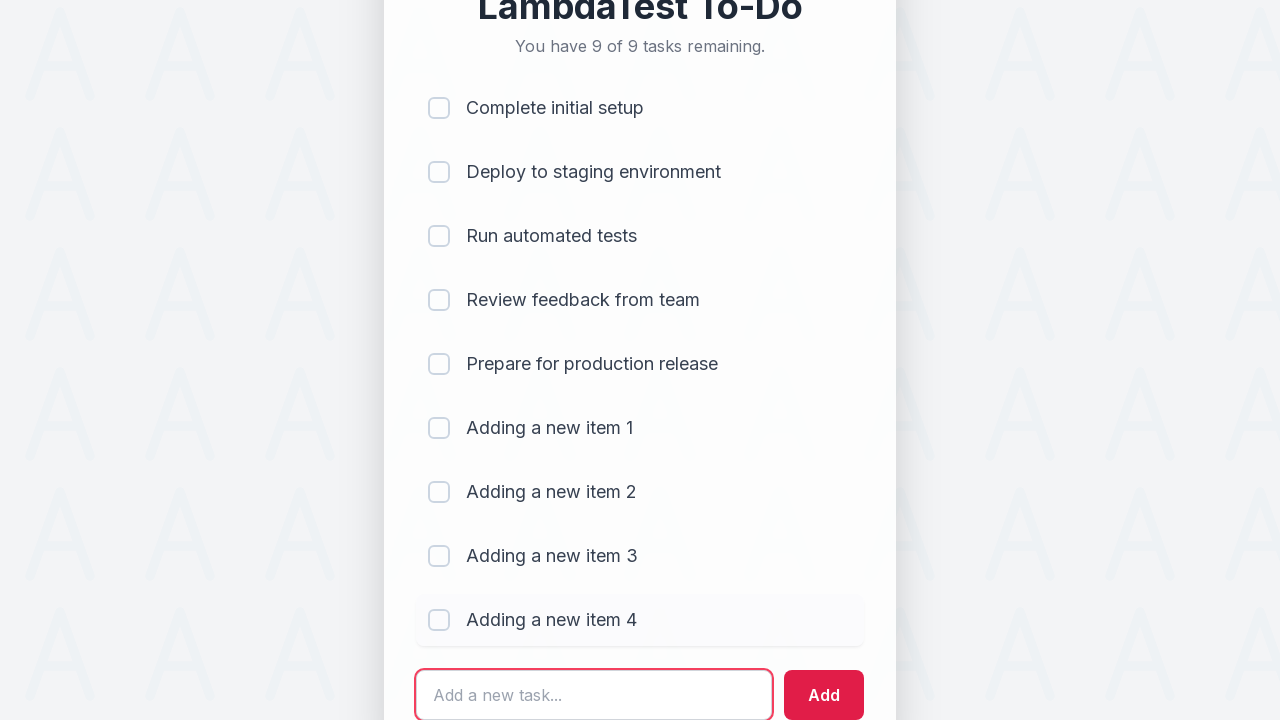

Filled input field with 'Adding a new item 5' on #sampletodotext
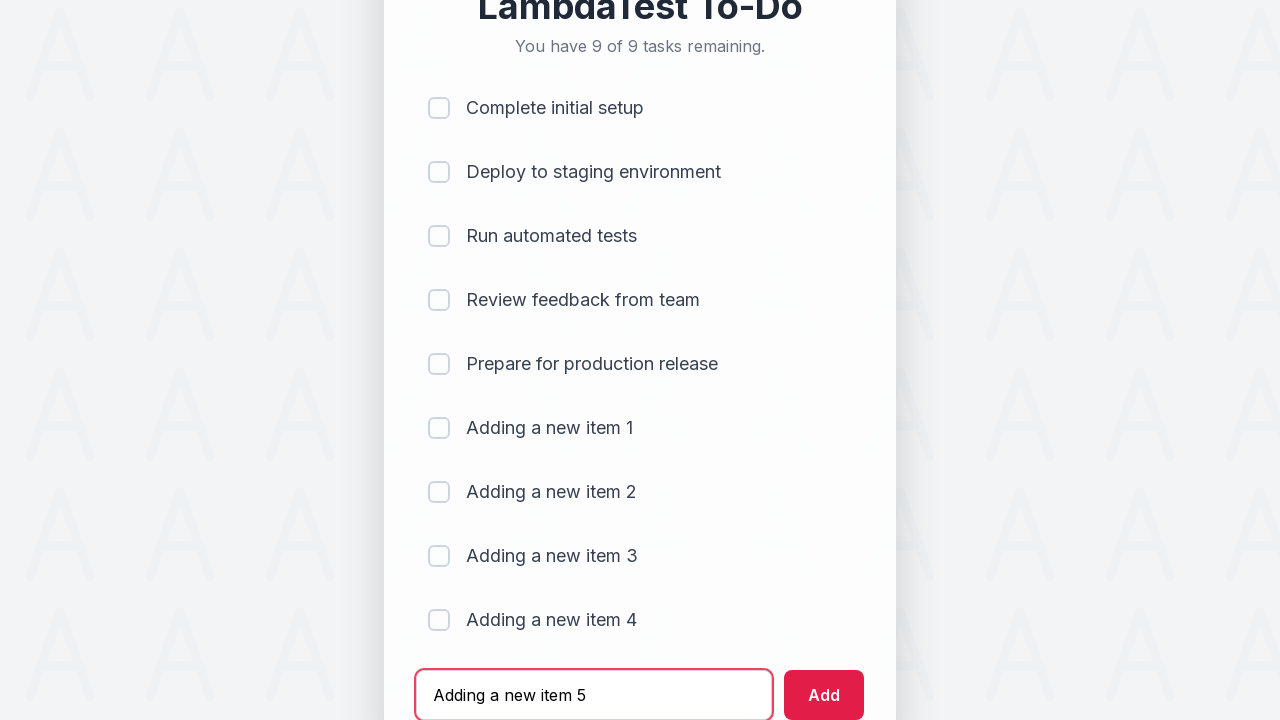

Pressed Enter to add item 5 to the list on #sampletodotext
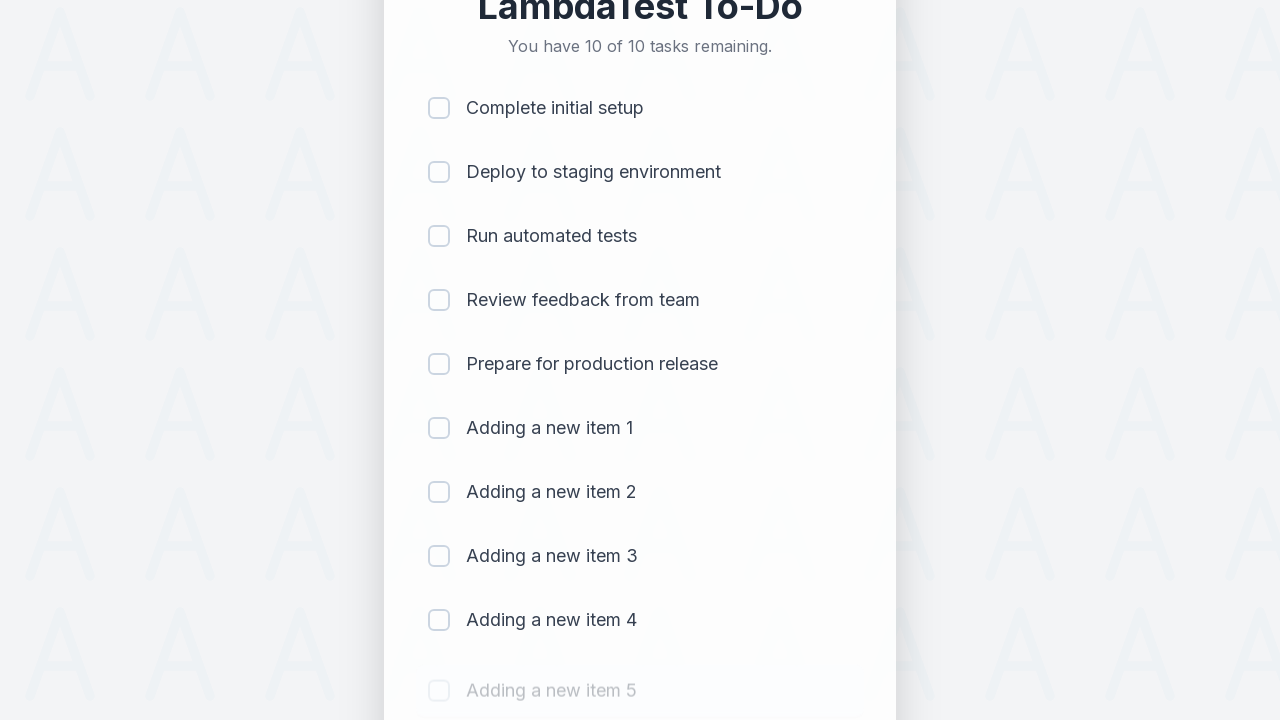

Waited 500ms after adding item 5
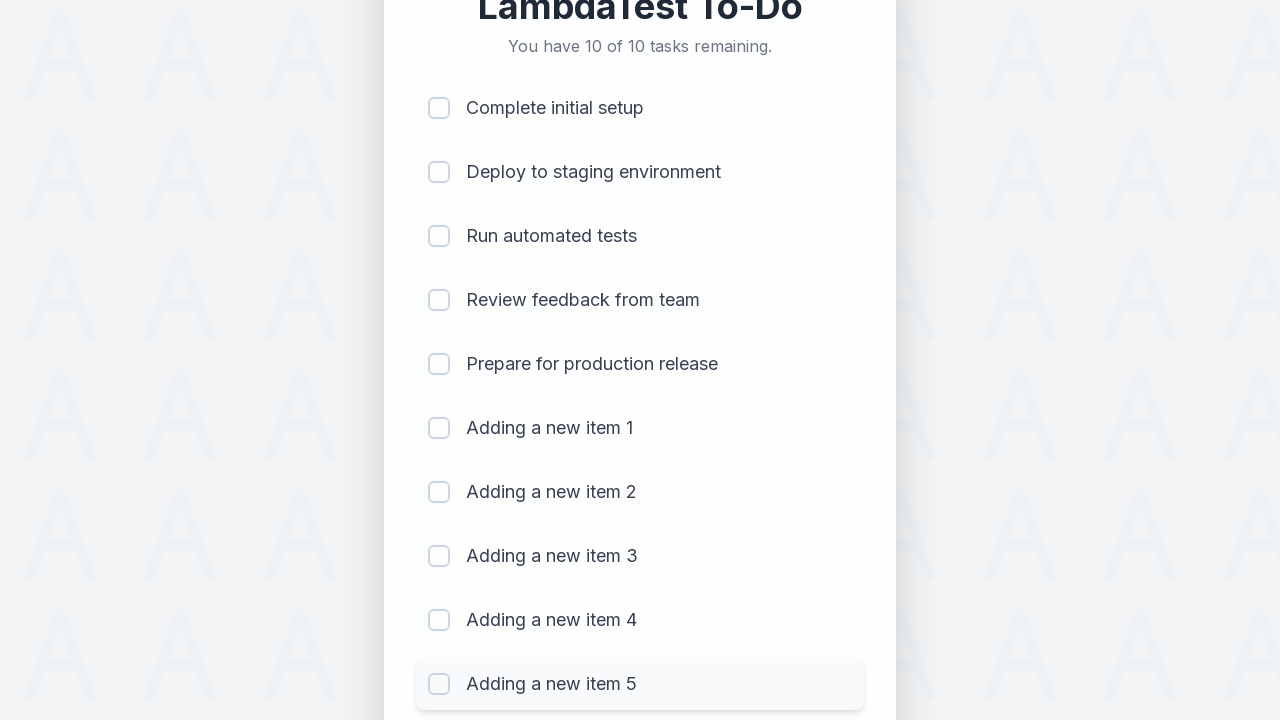

Clicked checkbox for item 1 to mark as completed at (439, 108) on xpath=(//input[@type='checkbox'])[1]
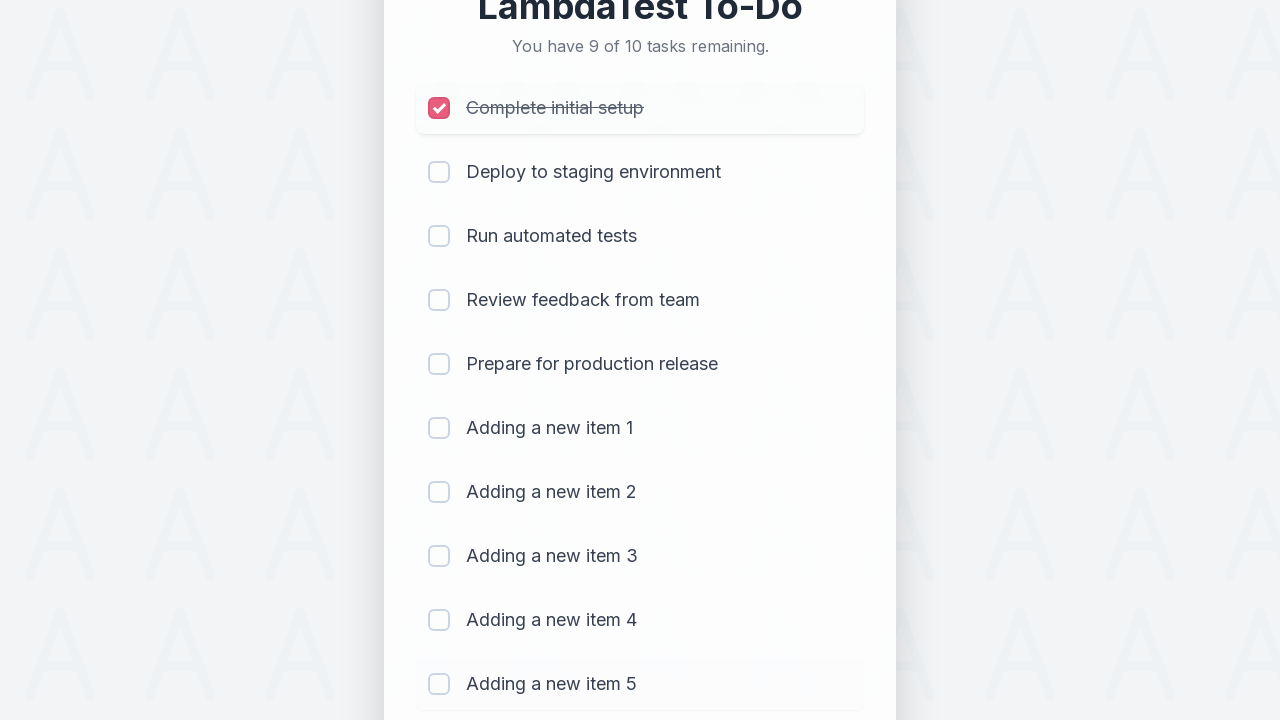

Waited 300ms after marking item 1 as completed
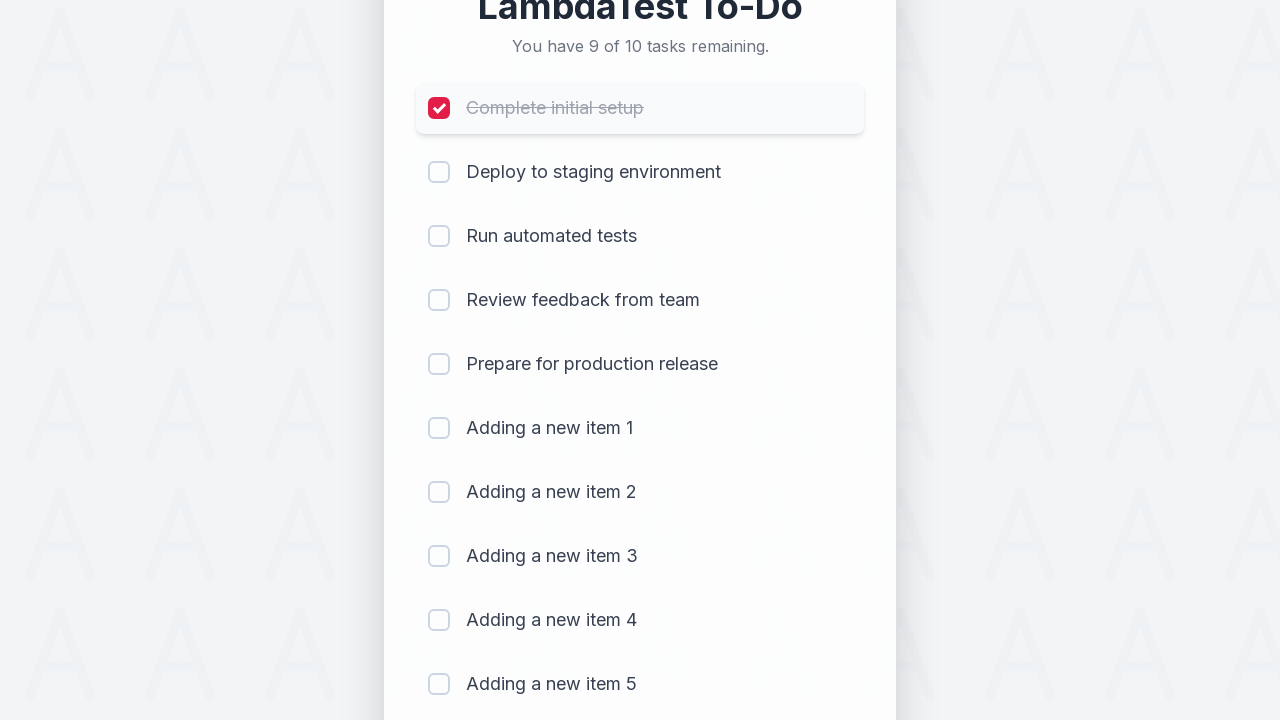

Clicked checkbox for item 2 to mark as completed at (439, 172) on xpath=(//input[@type='checkbox'])[2]
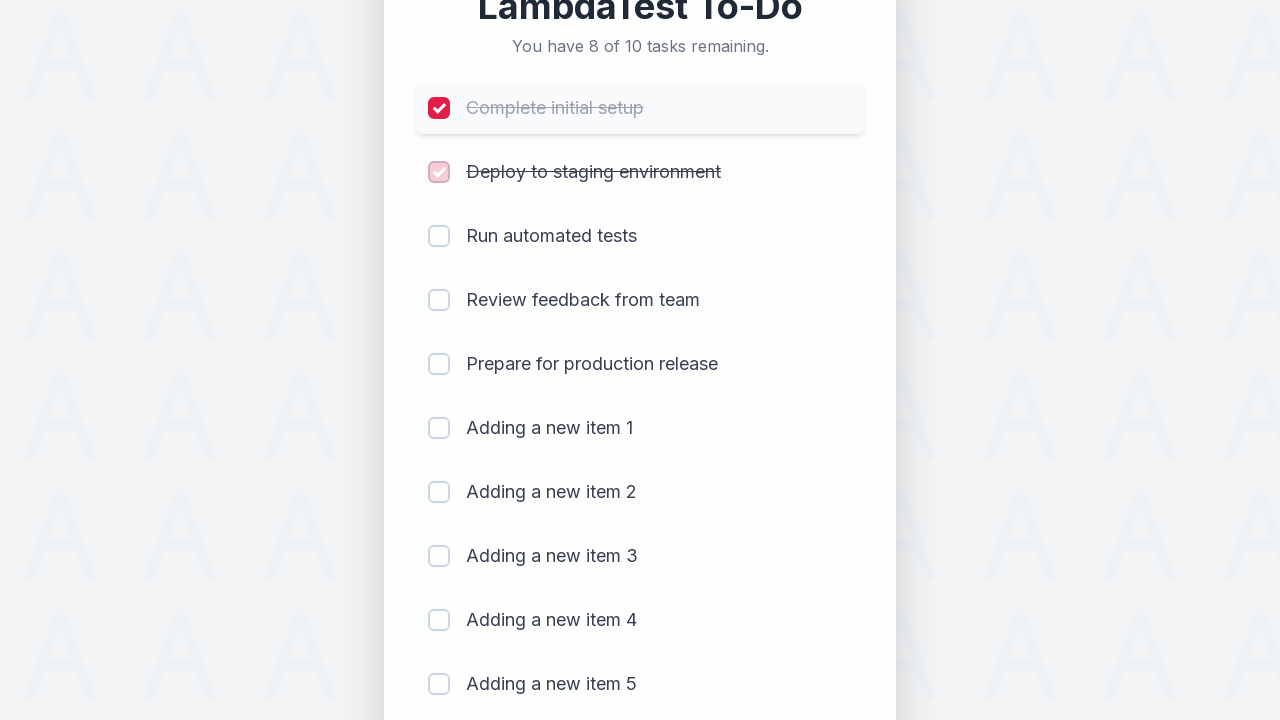

Waited 300ms after marking item 2 as completed
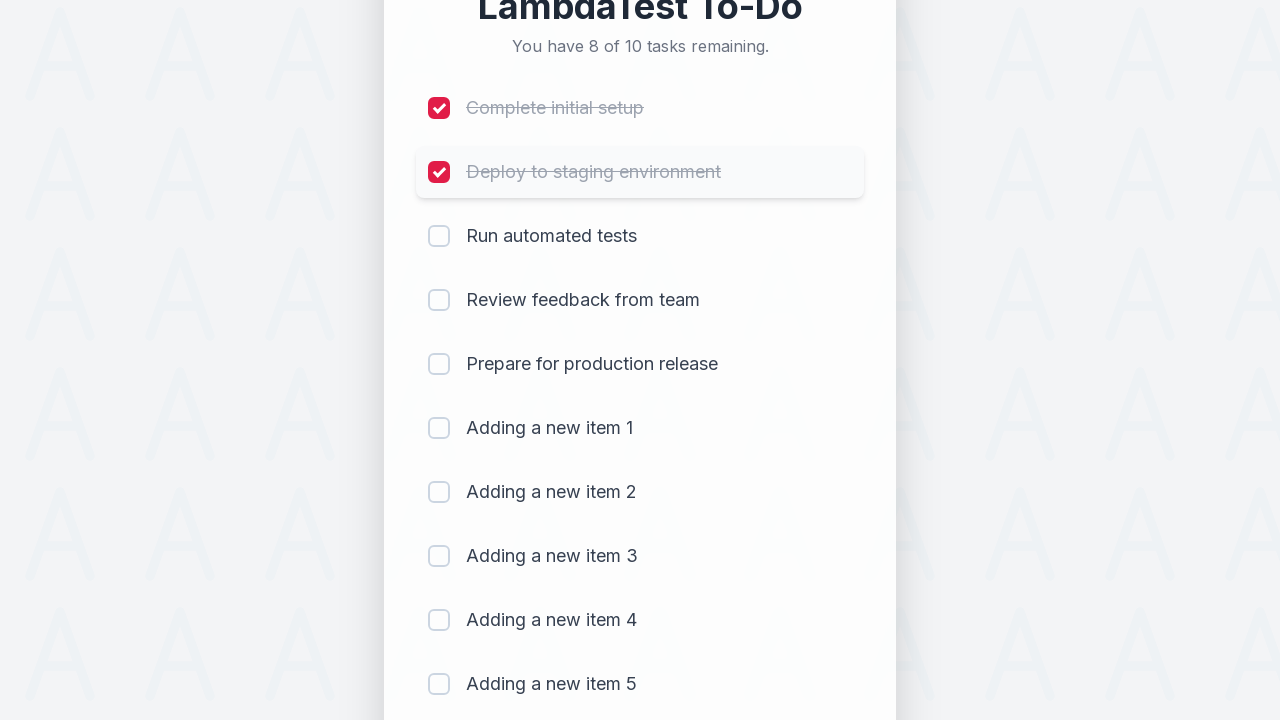

Clicked checkbox for item 3 to mark as completed at (439, 236) on xpath=(//input[@type='checkbox'])[3]
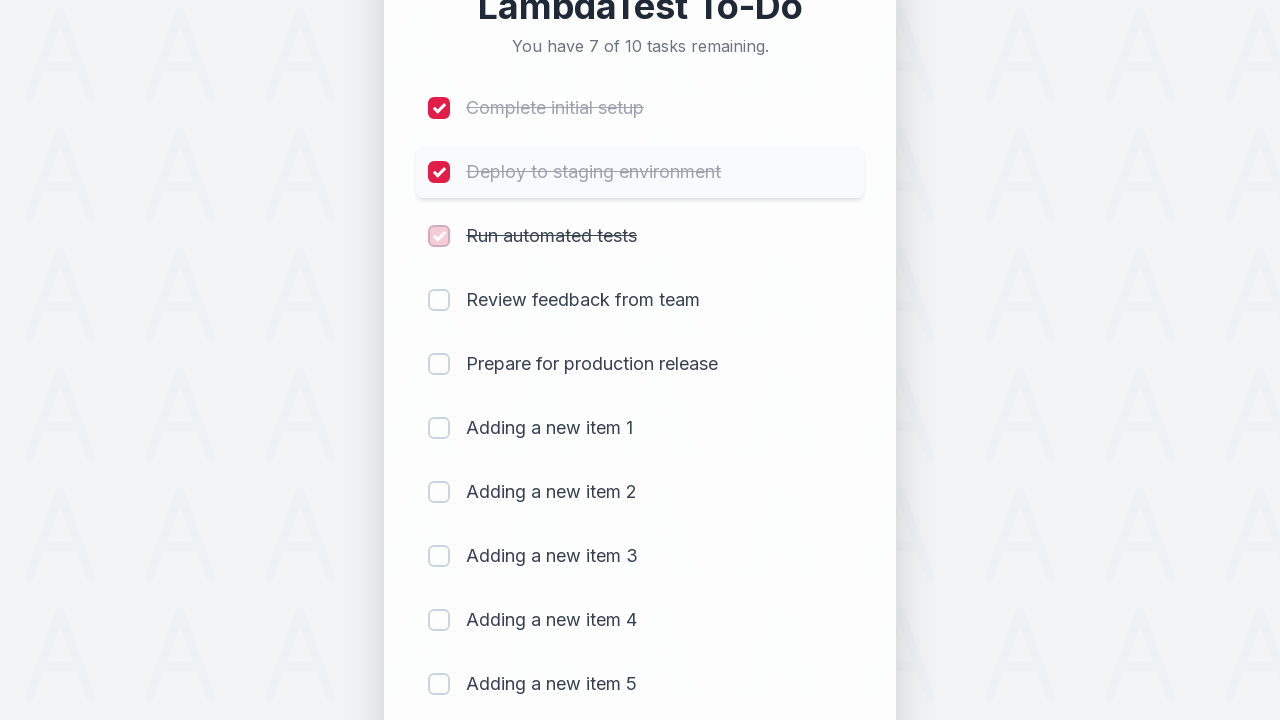

Waited 300ms after marking item 3 as completed
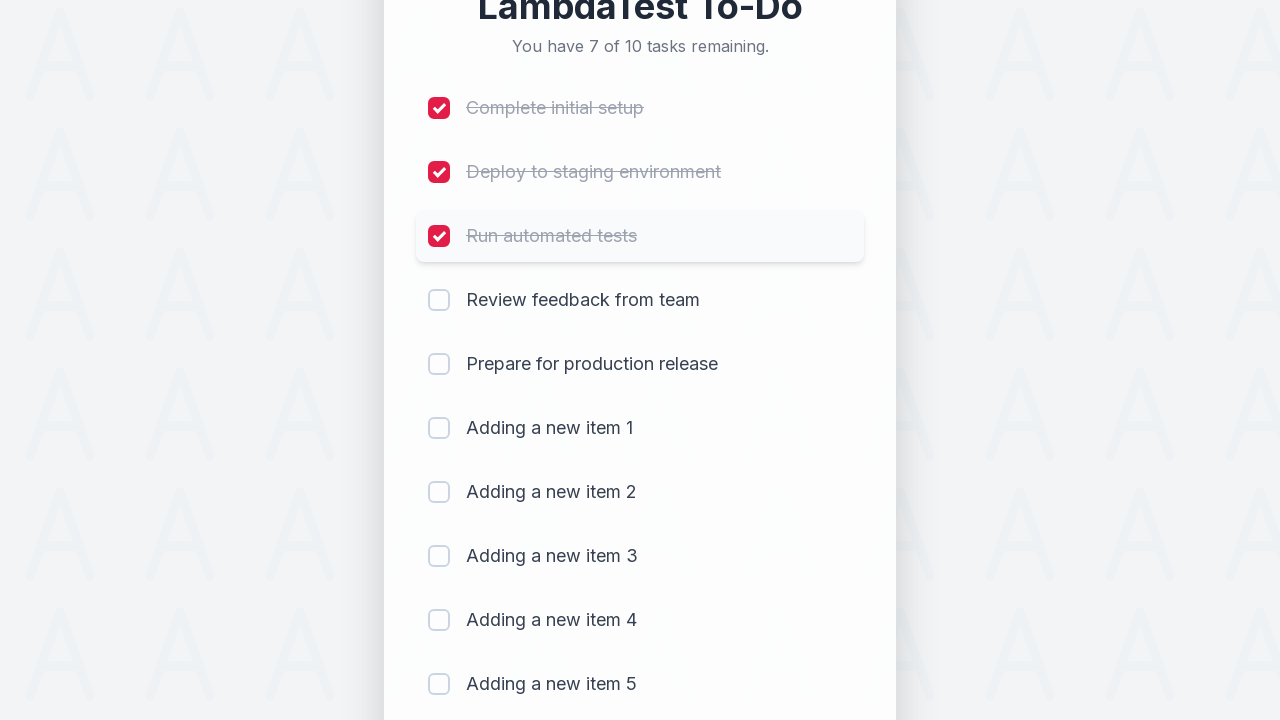

Clicked checkbox for item 4 to mark as completed at (439, 300) on xpath=(//input[@type='checkbox'])[4]
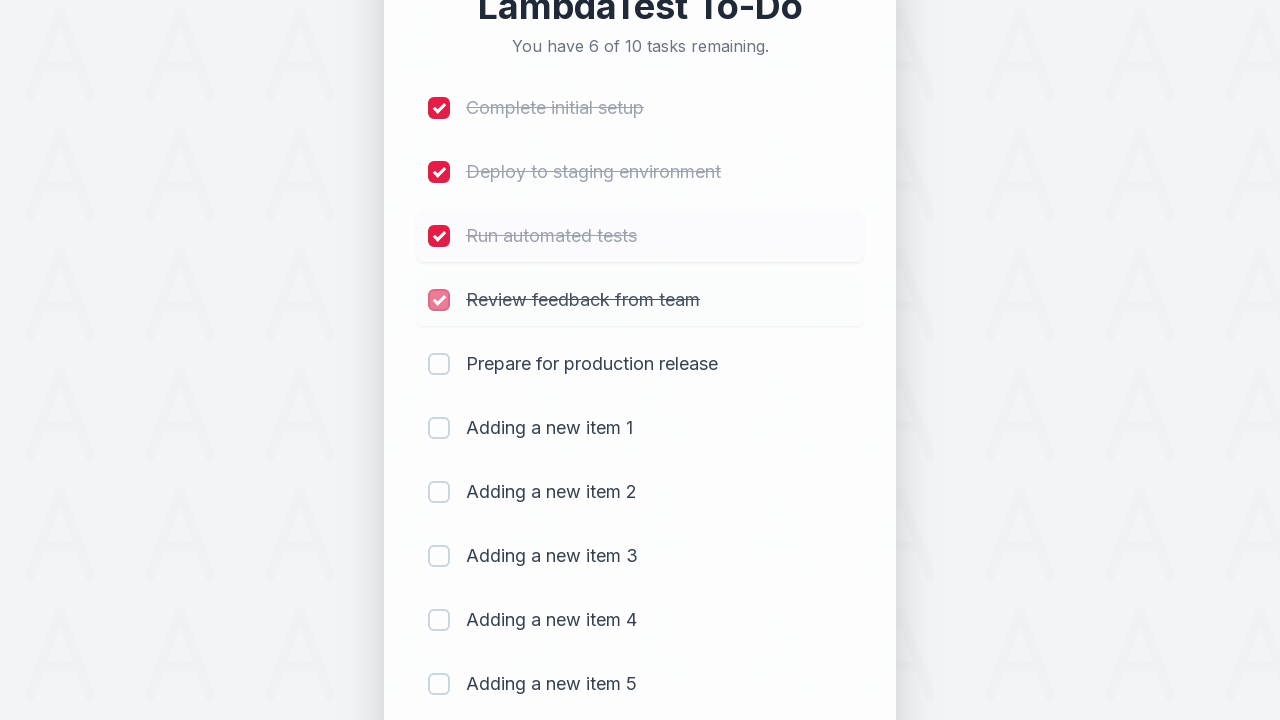

Waited 300ms after marking item 4 as completed
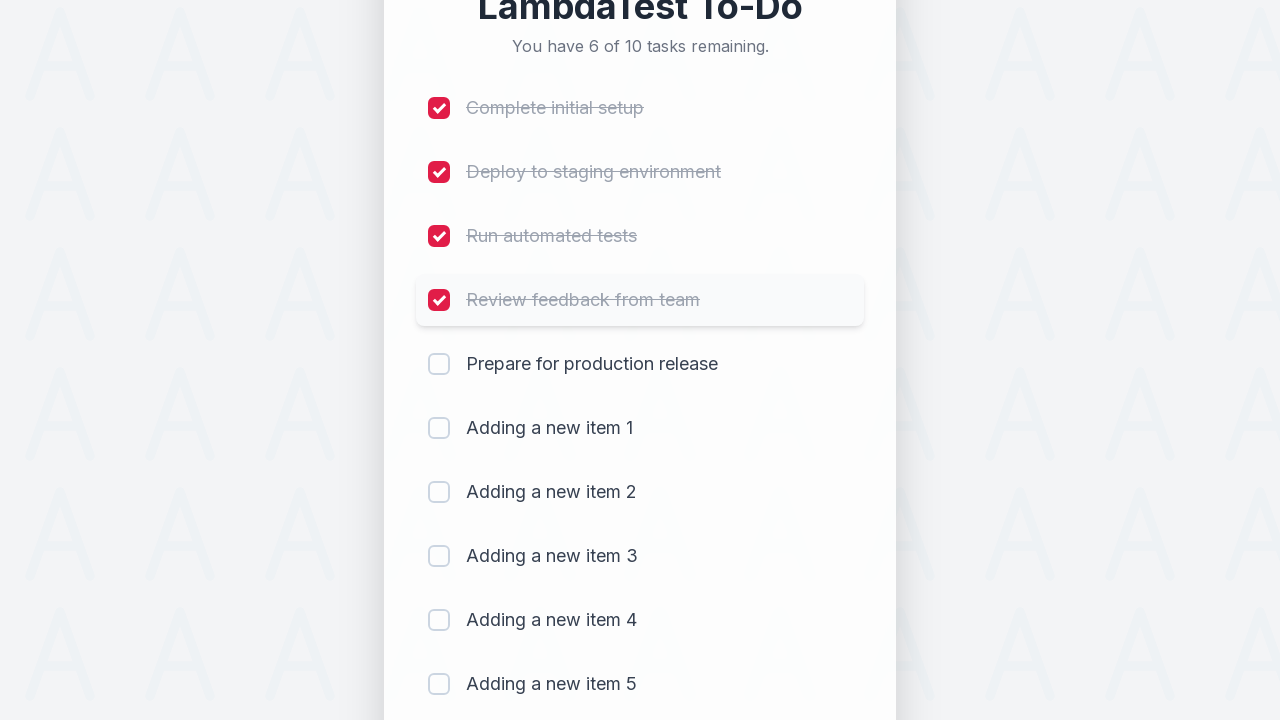

Clicked checkbox for item 5 to mark as completed at (439, 364) on xpath=(//input[@type='checkbox'])[5]
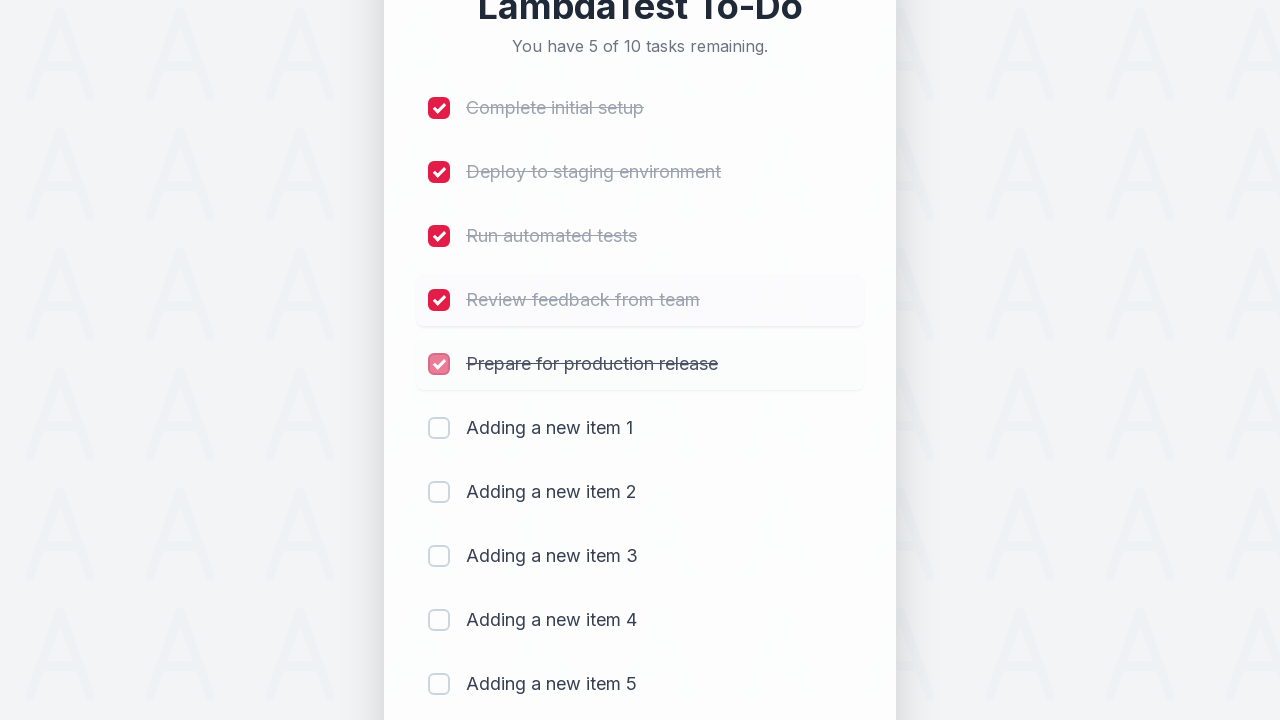

Waited 300ms after marking item 5 as completed
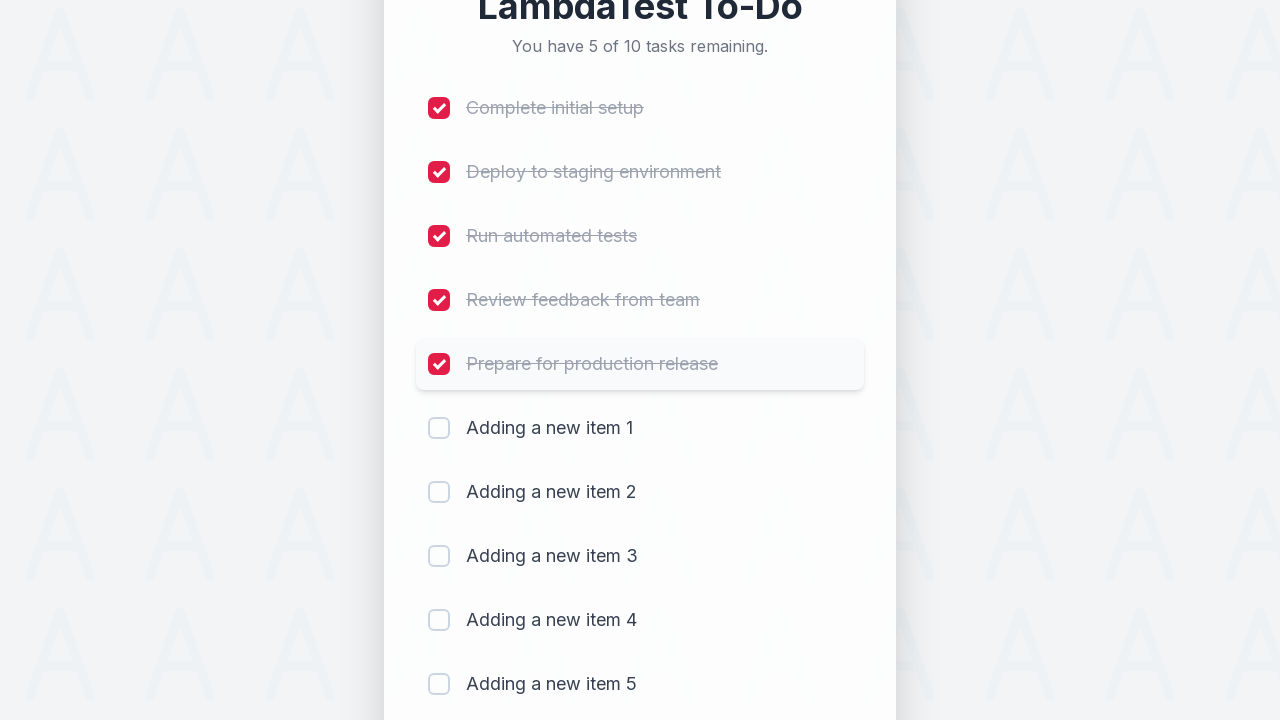

Clicked checkbox for item 6 to mark as completed at (439, 428) on xpath=(//input[@type='checkbox'])[6]
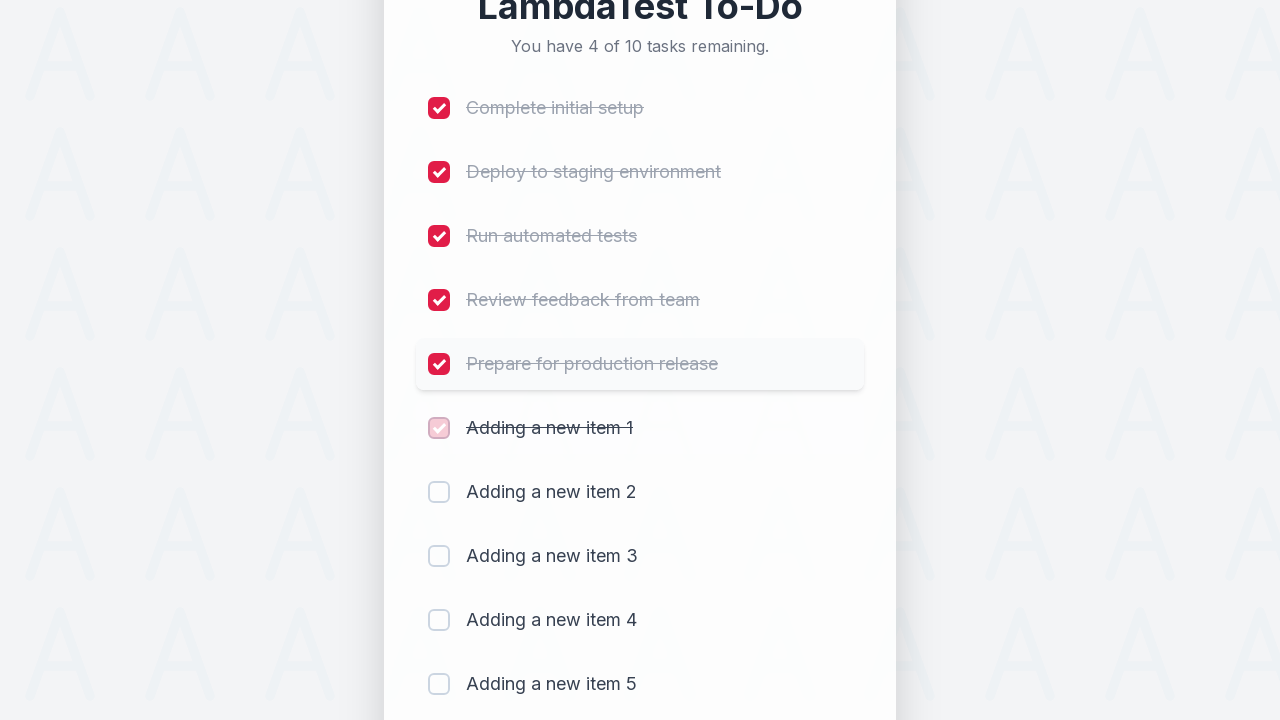

Waited 300ms after marking item 6 as completed
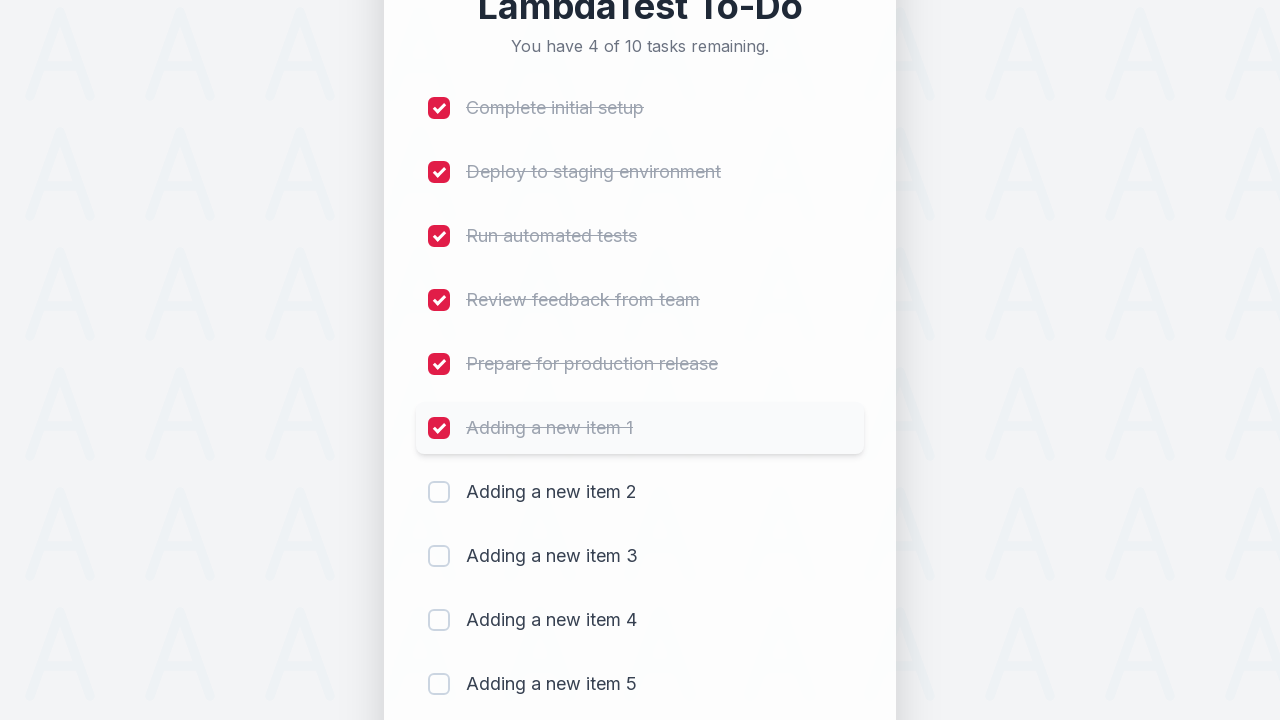

Clicked checkbox for item 7 to mark as completed at (439, 492) on xpath=(//input[@type='checkbox'])[7]
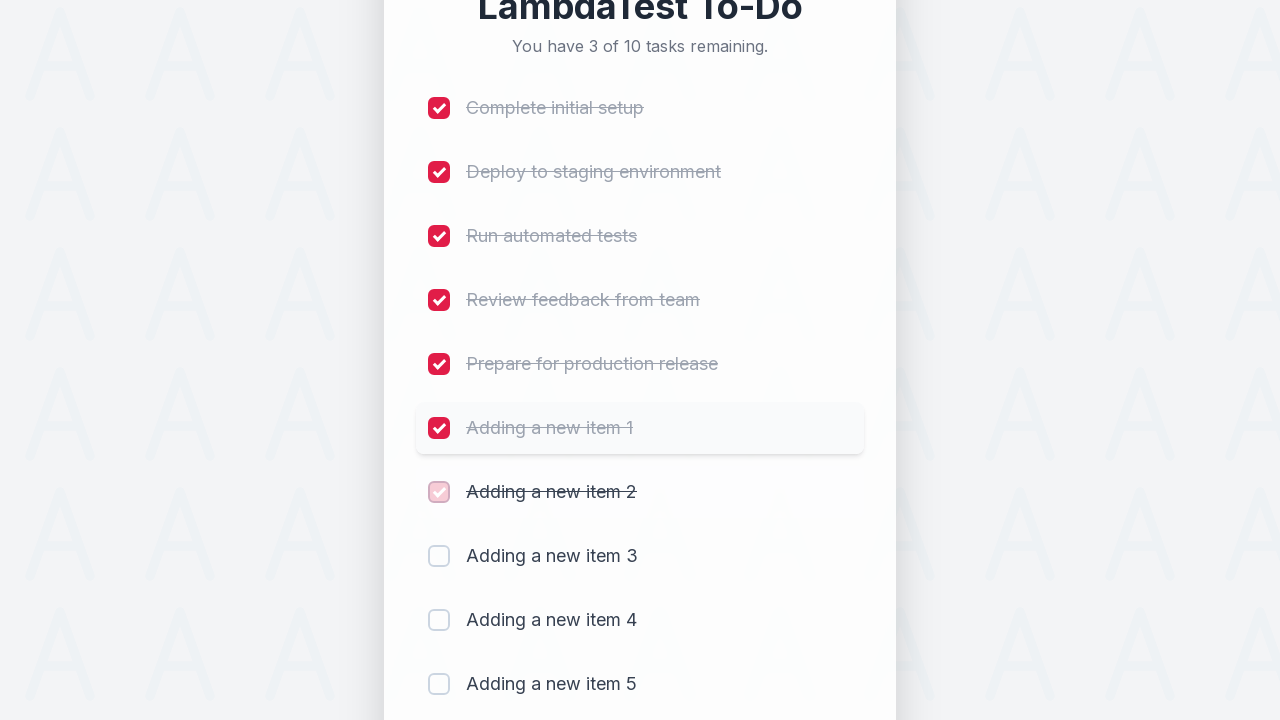

Waited 300ms after marking item 7 as completed
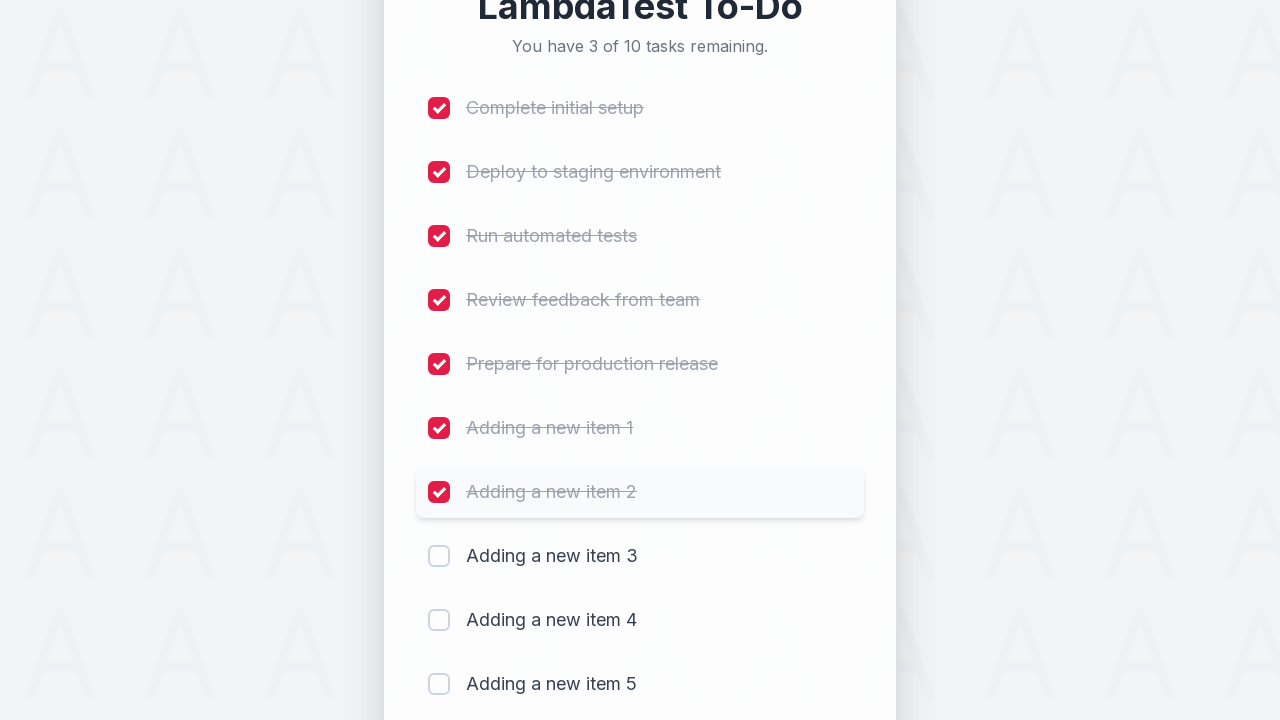

Clicked checkbox for item 8 to mark as completed at (439, 556) on xpath=(//input[@type='checkbox'])[8]
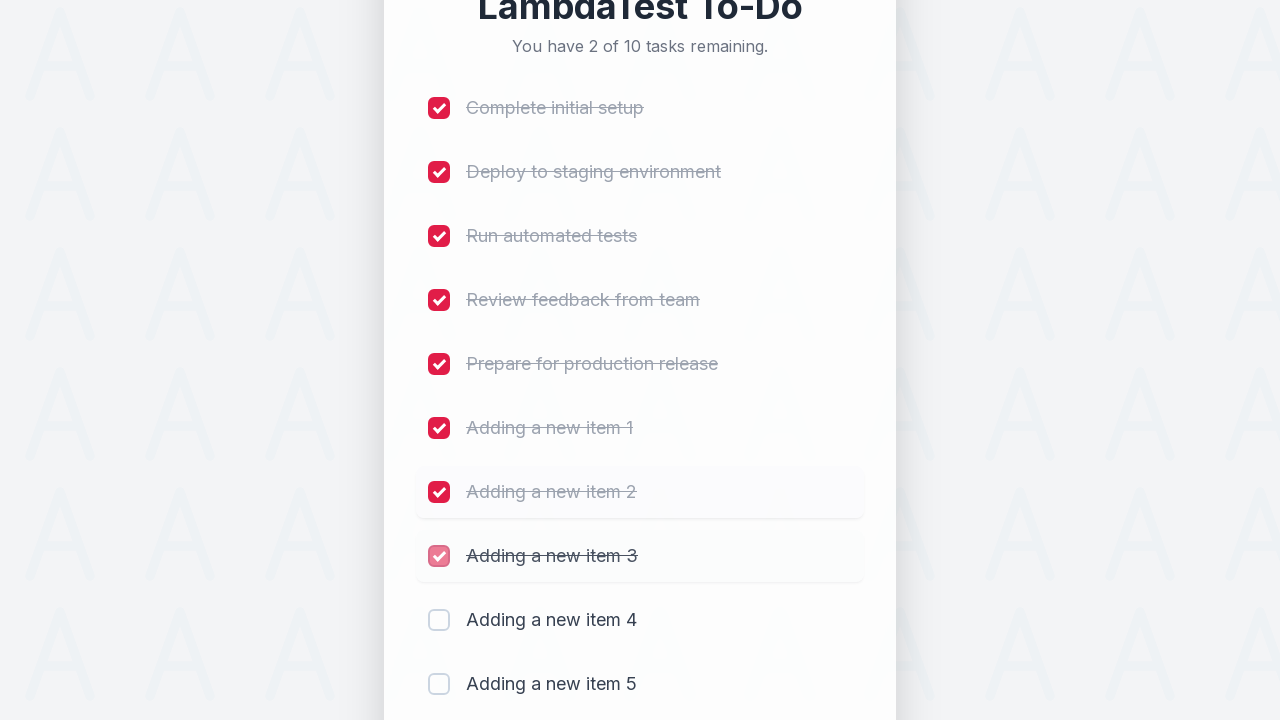

Waited 300ms after marking item 8 as completed
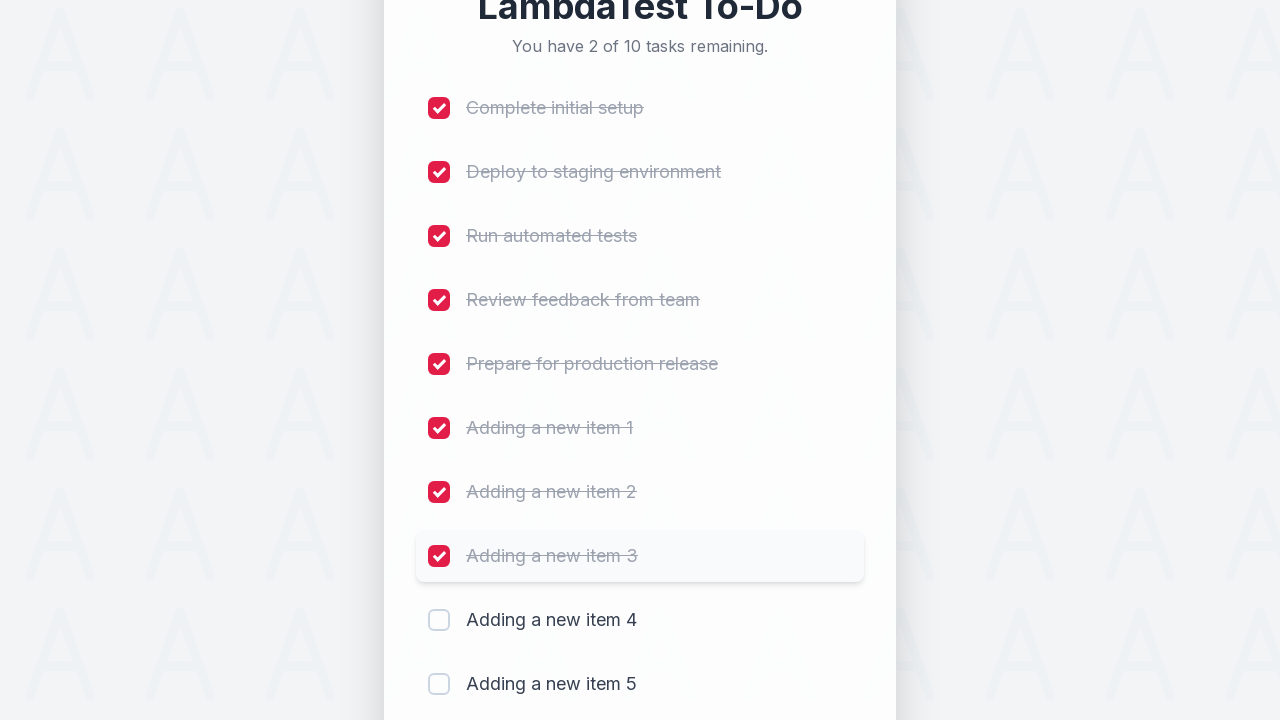

Clicked checkbox for item 9 to mark as completed at (439, 620) on xpath=(//input[@type='checkbox'])[9]
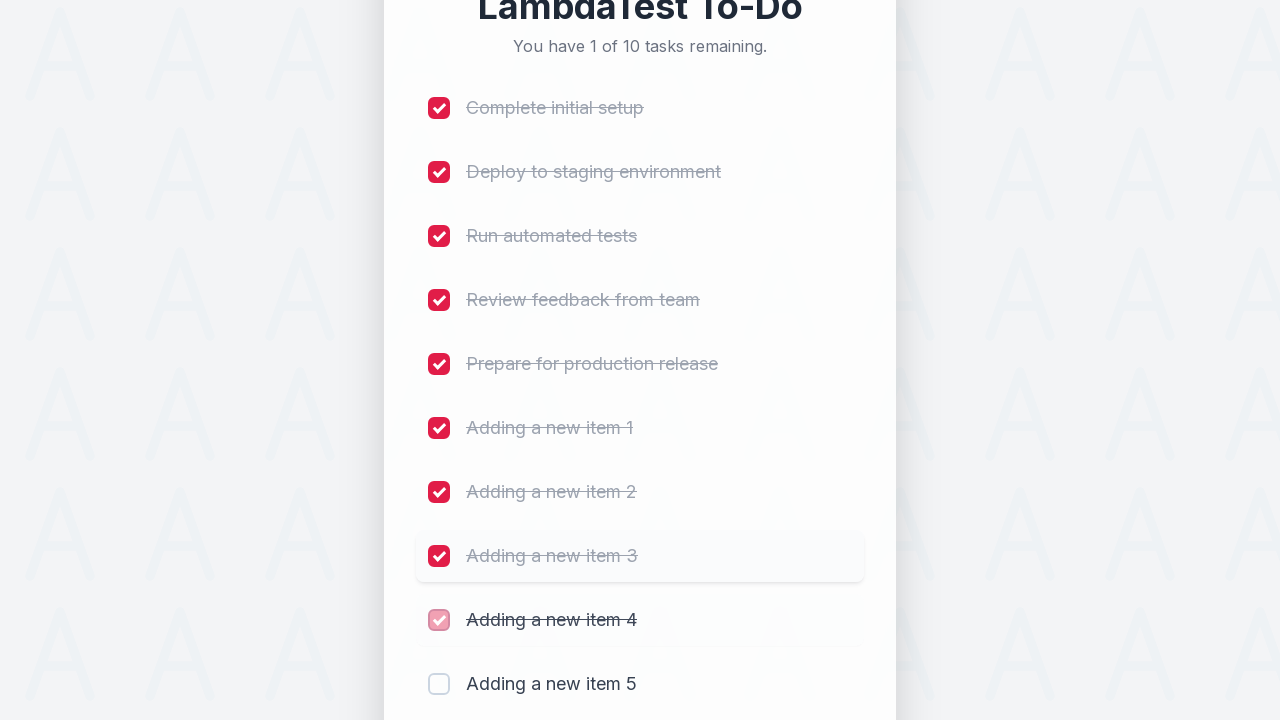

Waited 300ms after marking item 9 as completed
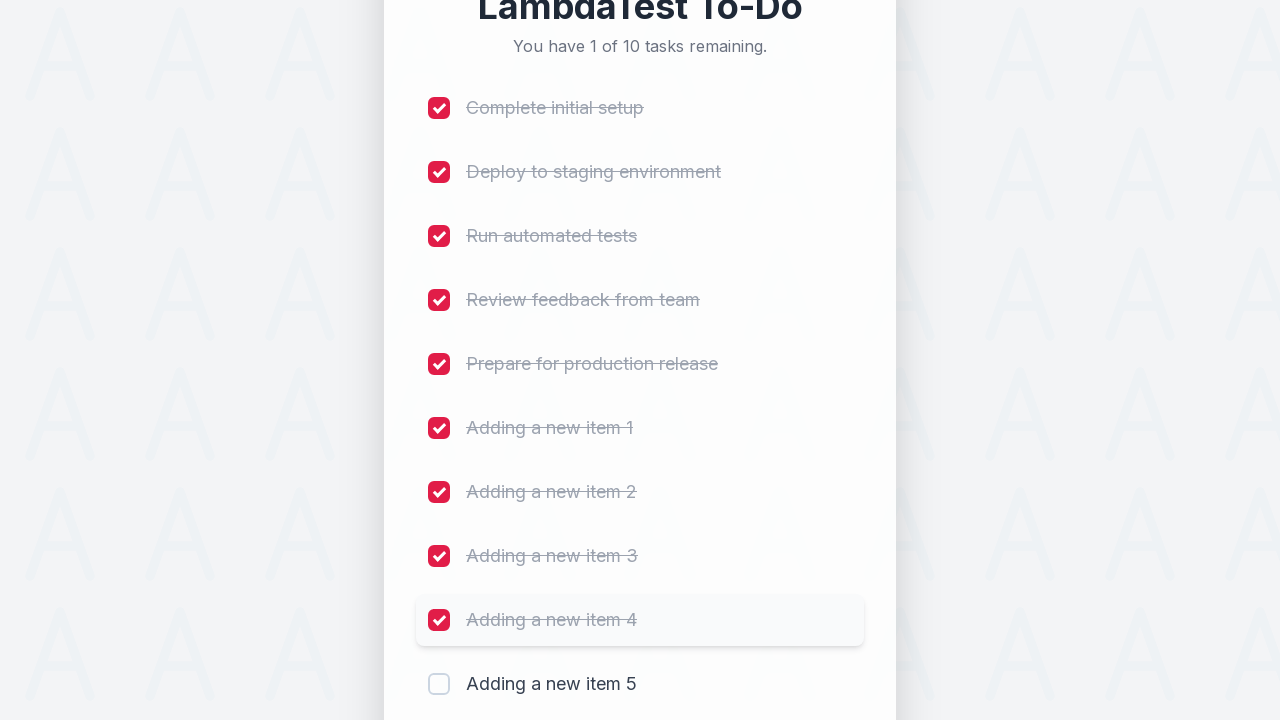

Clicked checkbox for item 10 to mark as completed at (439, 684) on xpath=(//input[@type='checkbox'])[10]
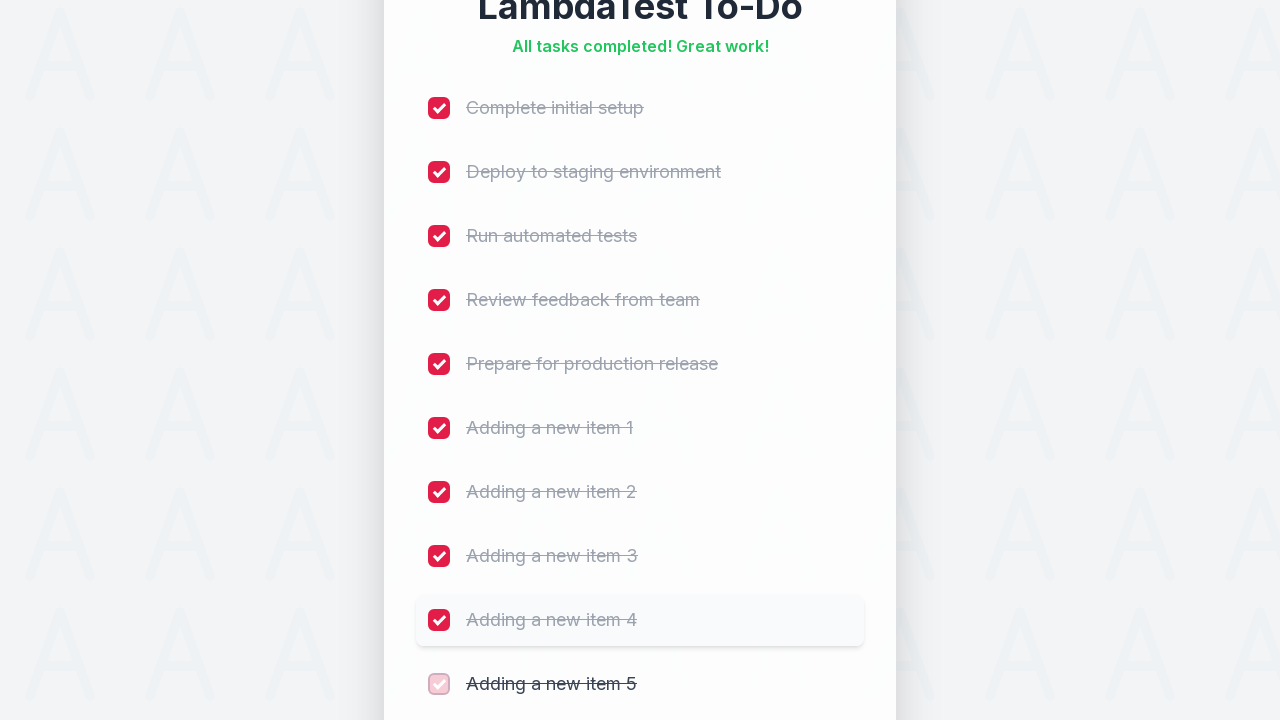

Waited 300ms after marking item 10 as completed
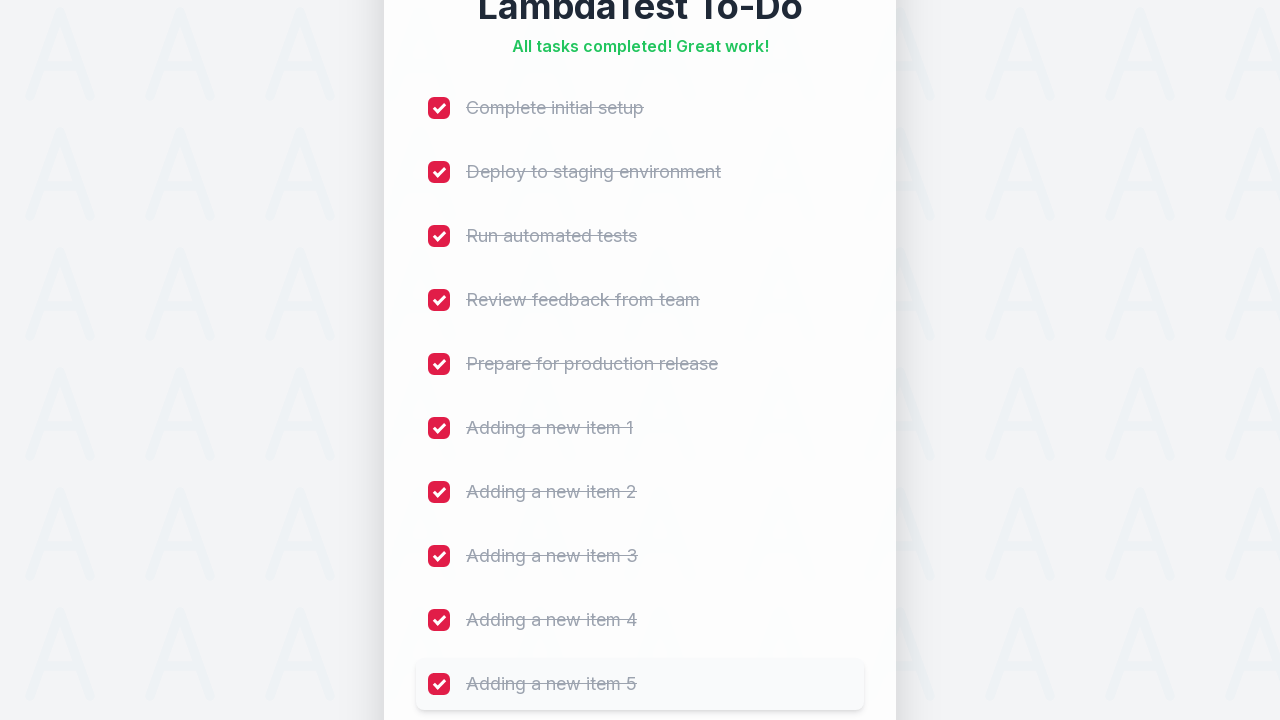

Verified final state - all items marked as completed
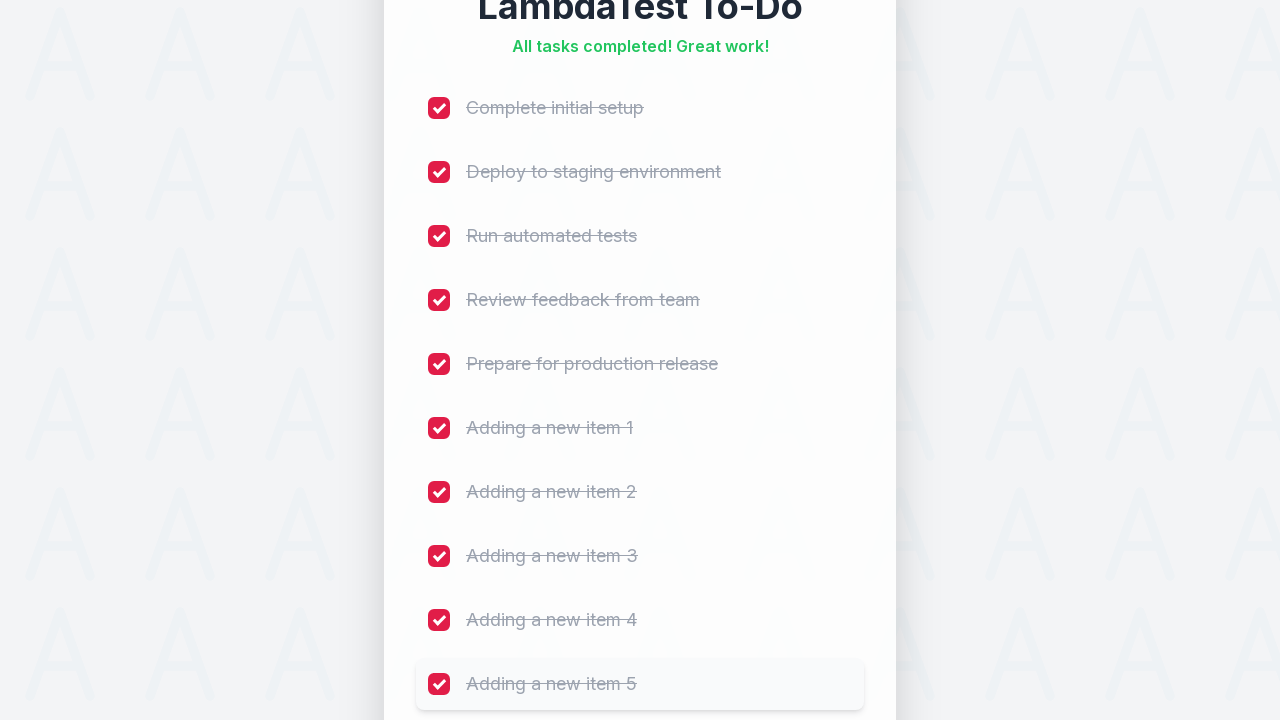

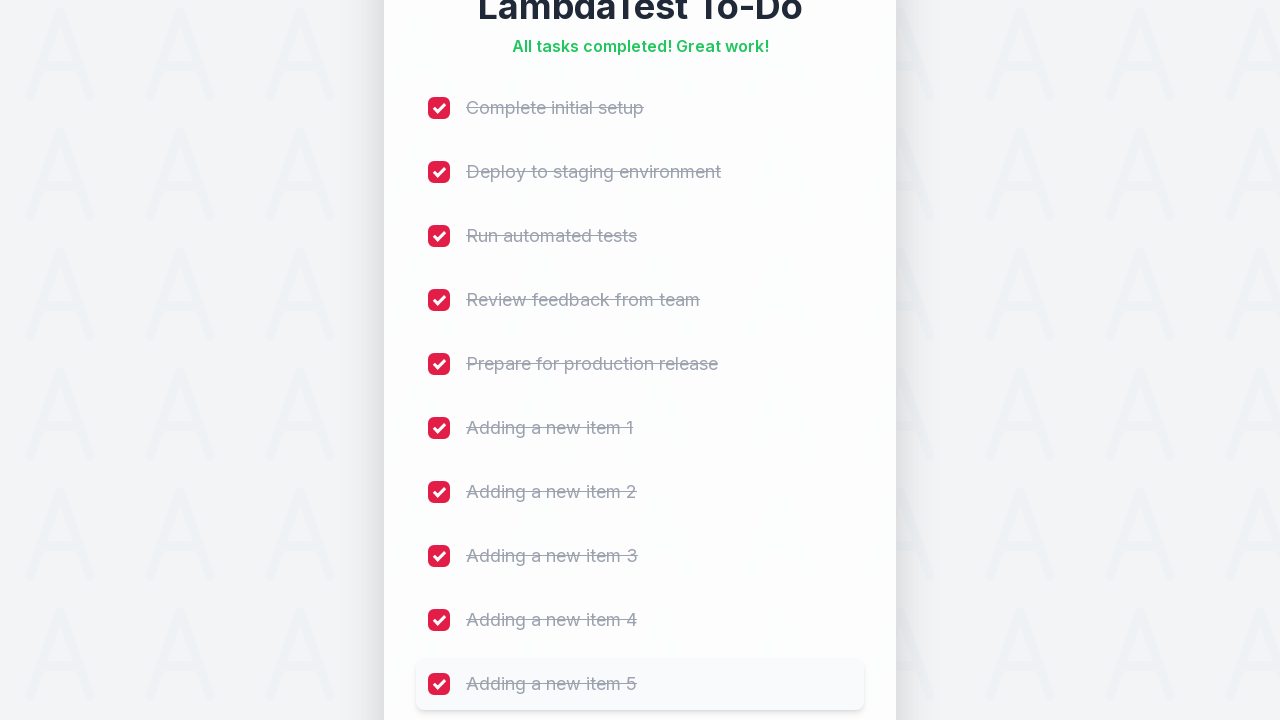